Tests a To-Do application by adding 5 new items to the list and then marking all 10 items as completed.

Starting URL: https://lambdatest.github.io/sample-todo-app/

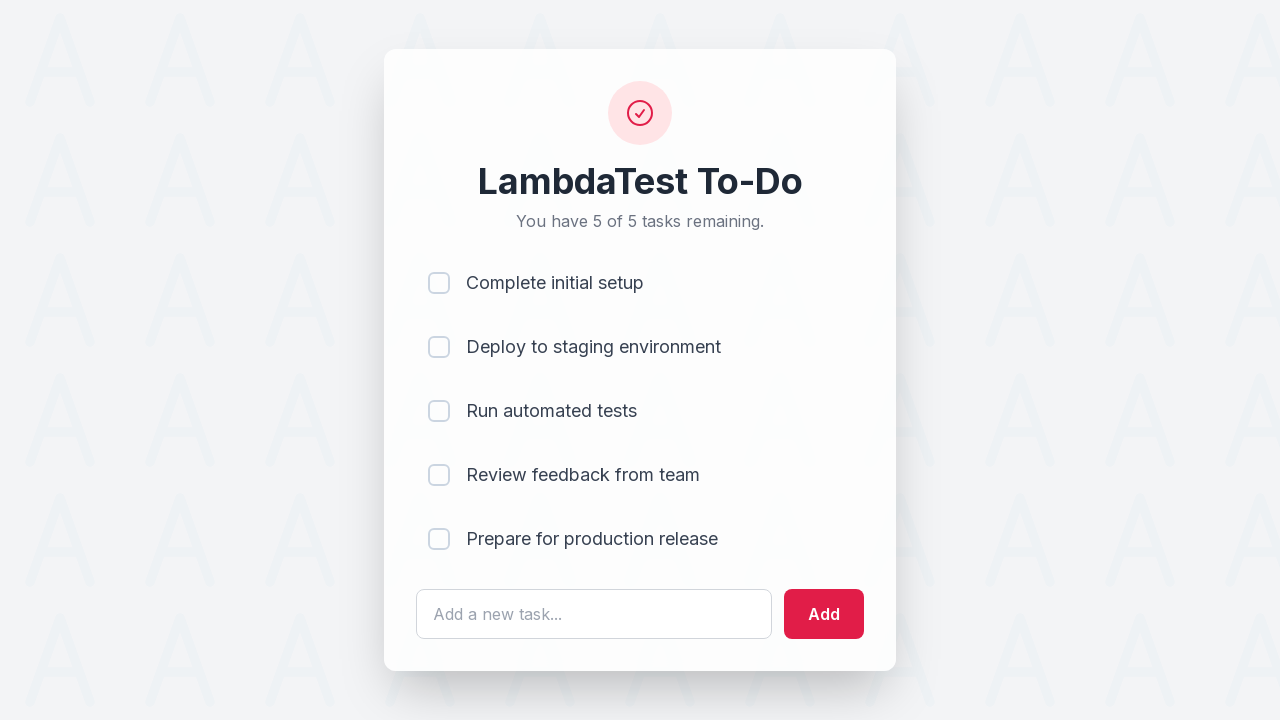

Waited for todo text input field to load
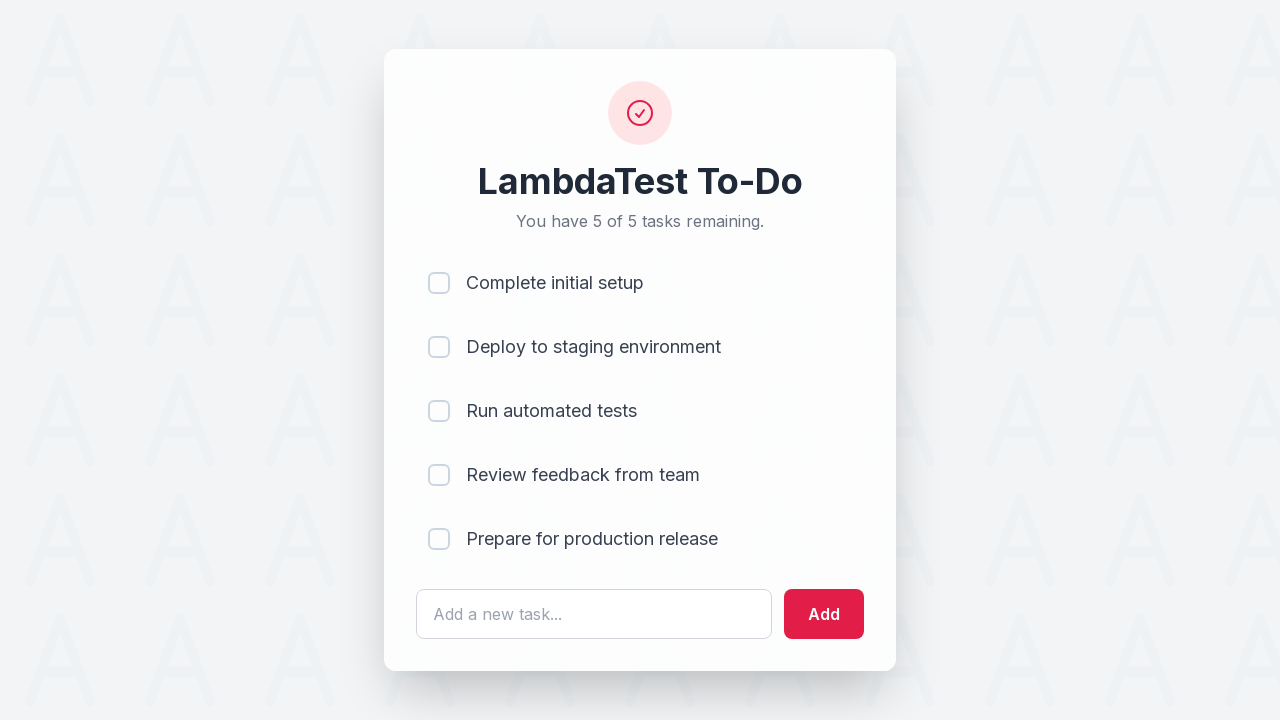

Clicked todo text input field (item 1) at (594, 614) on #sampletodotext
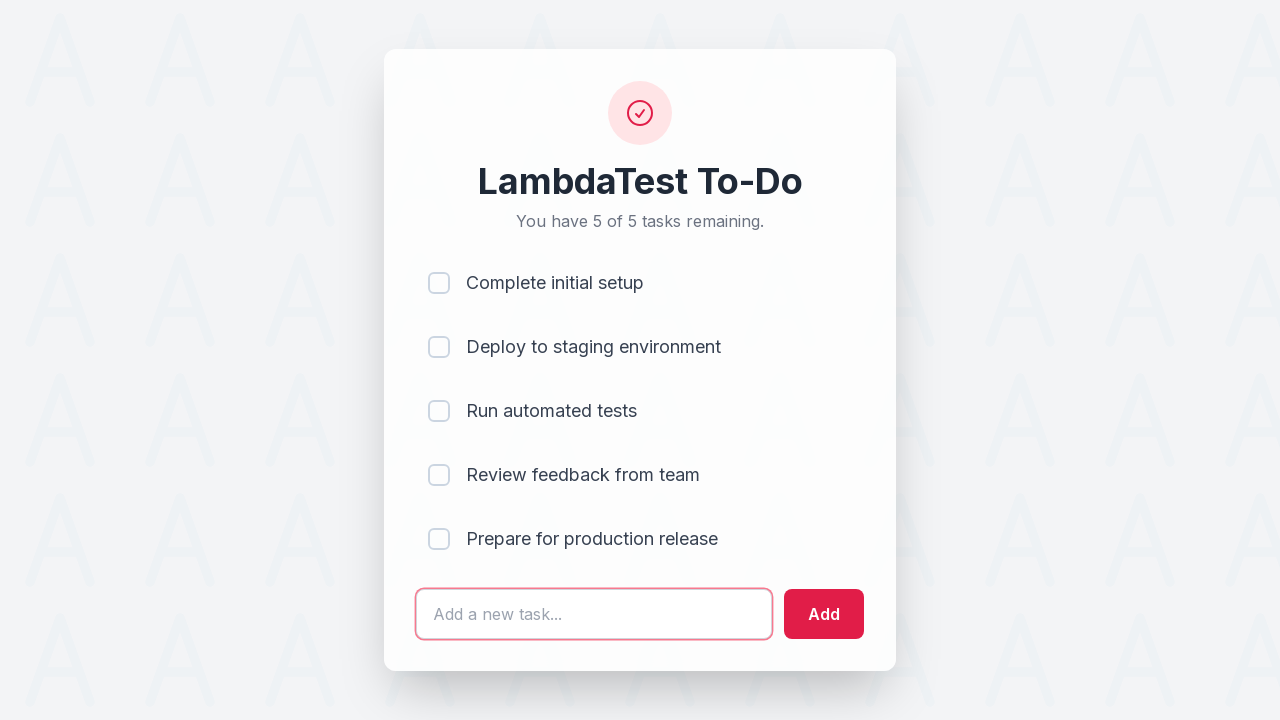

Filled text field with 'Adding a new item 1' on #sampletodotext
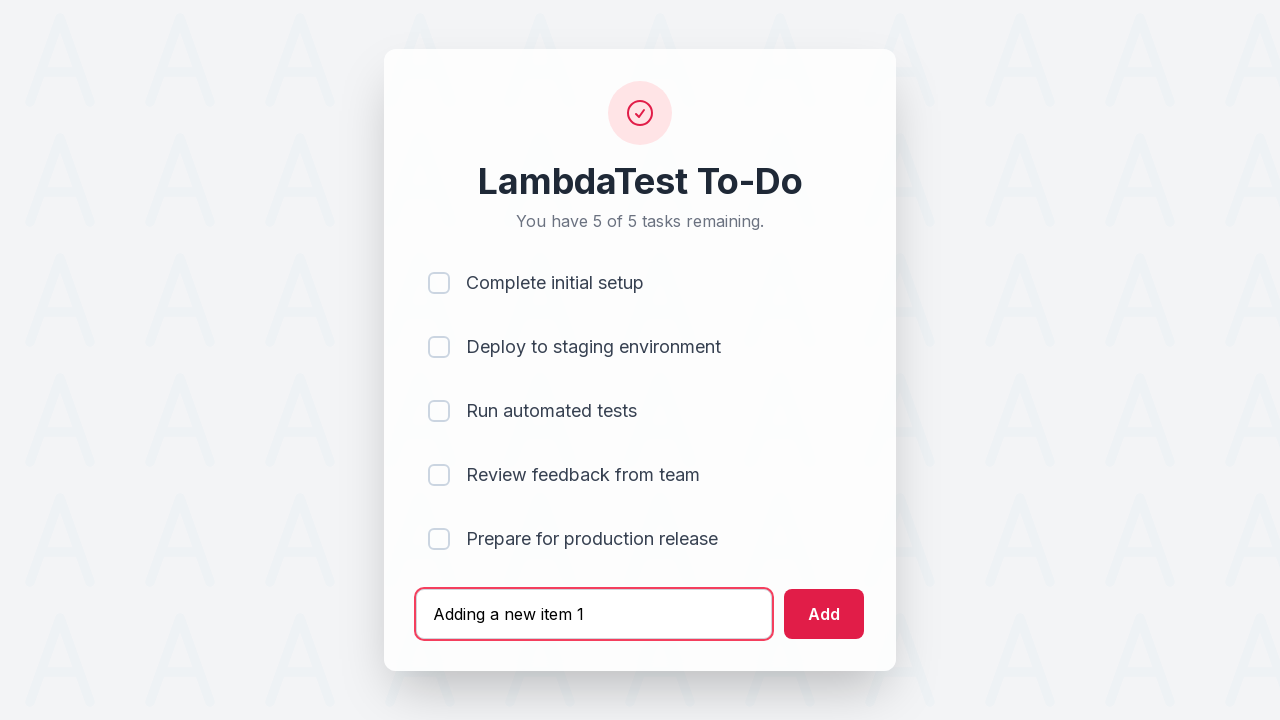

Pressed Enter to add new todo item 1 on #sampletodotext
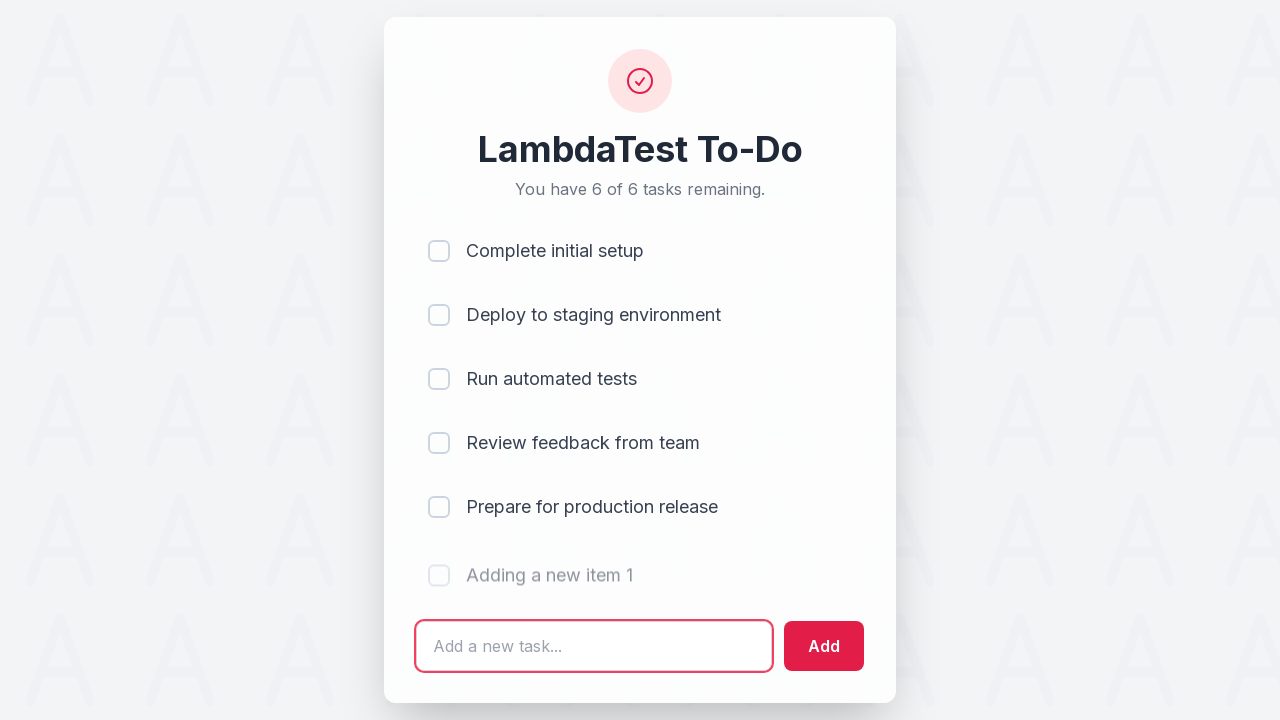

Waited 500ms for item 1 to be added
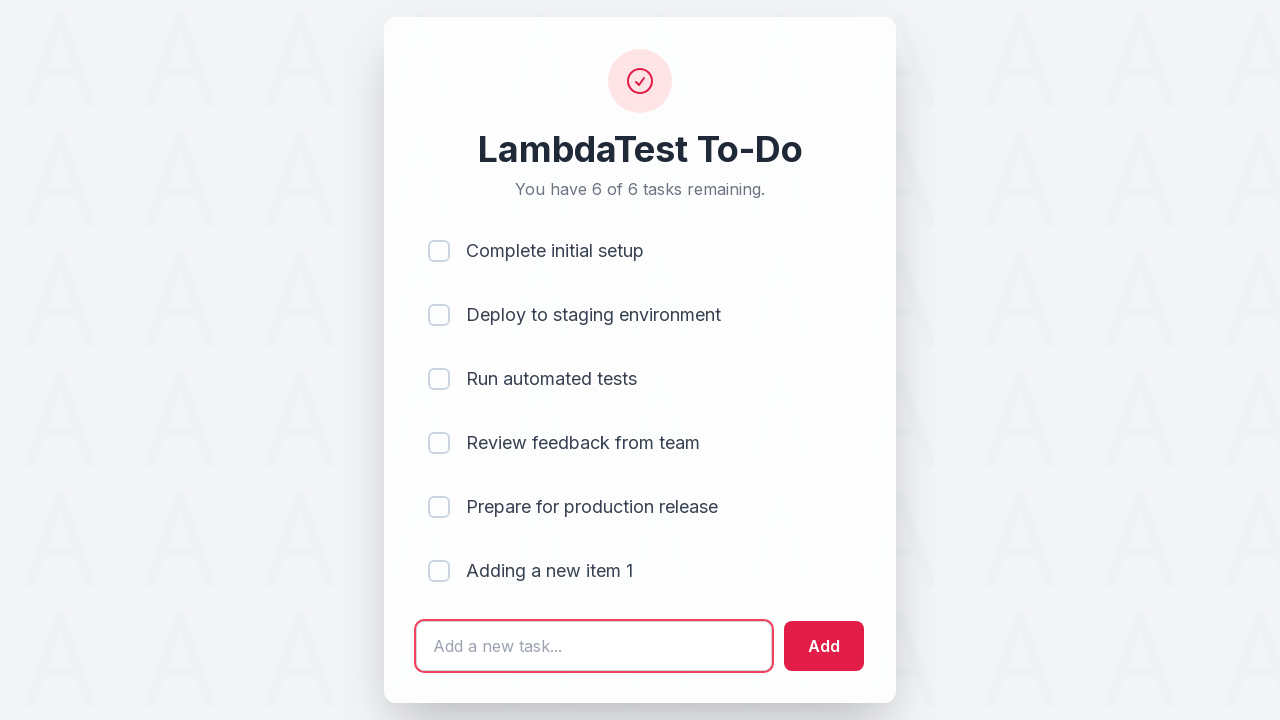

Clicked todo text input field (item 2) at (594, 646) on #sampletodotext
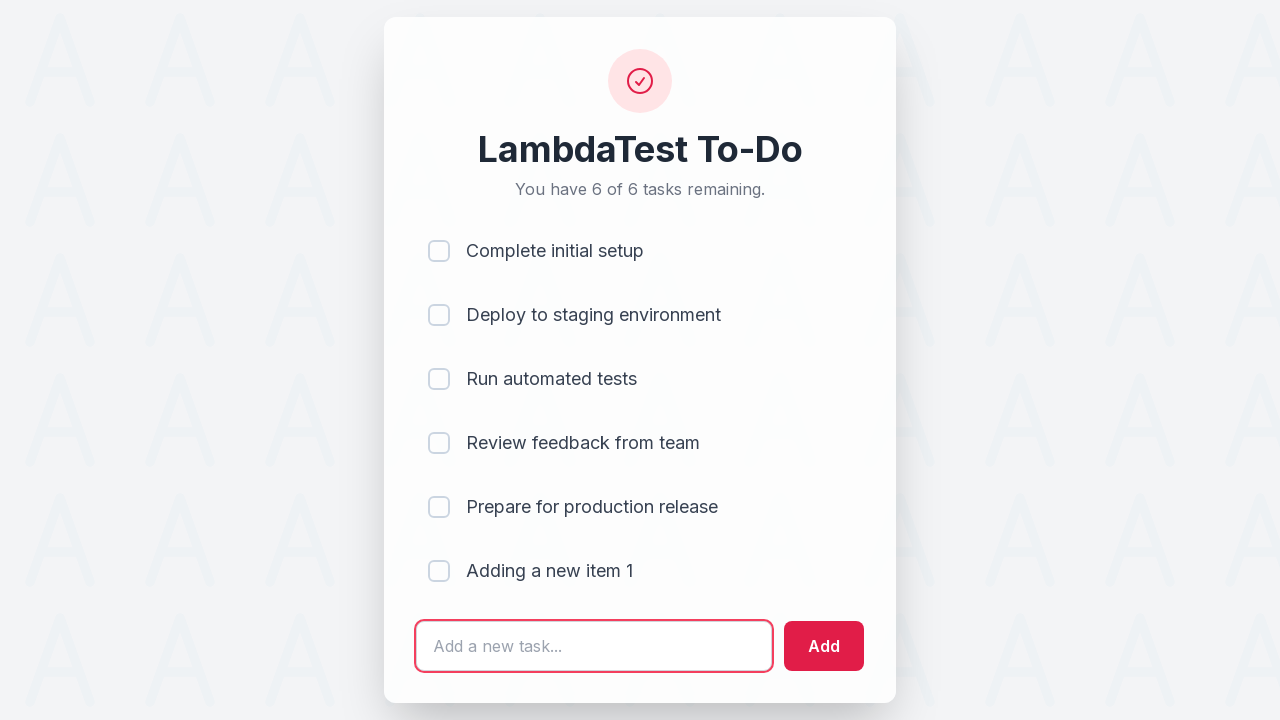

Filled text field with 'Adding a new item 2' on #sampletodotext
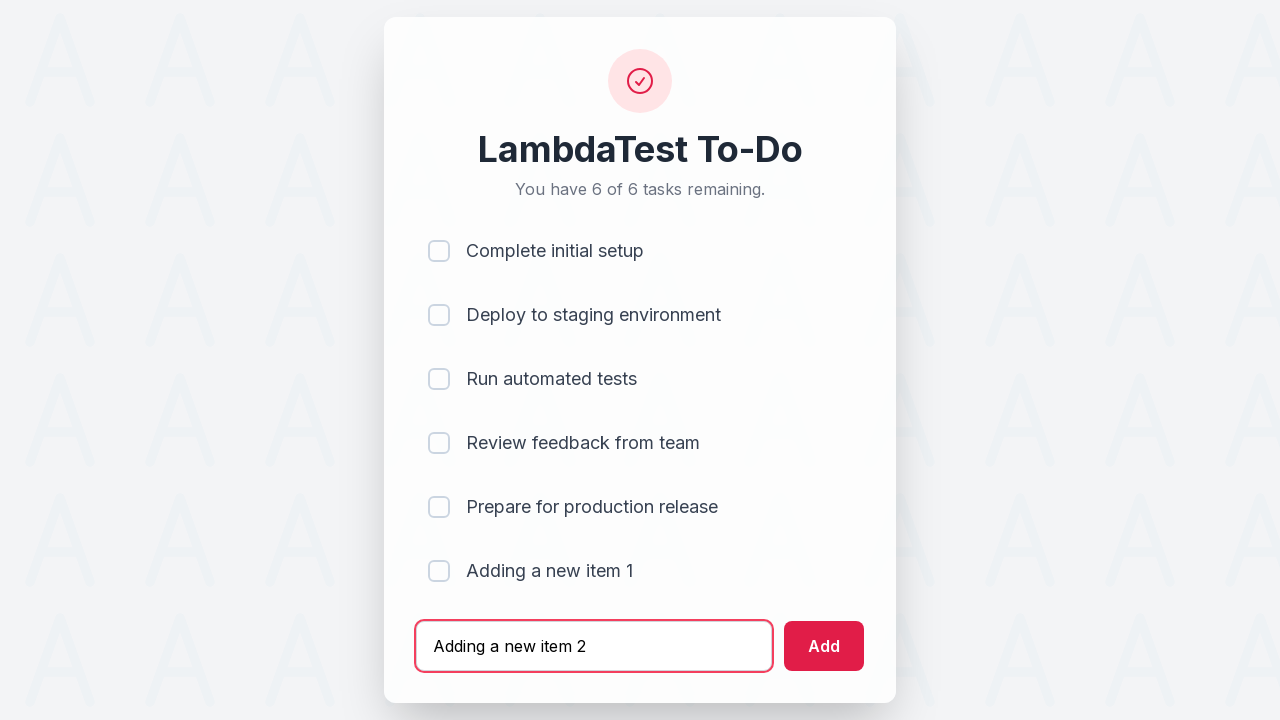

Pressed Enter to add new todo item 2 on #sampletodotext
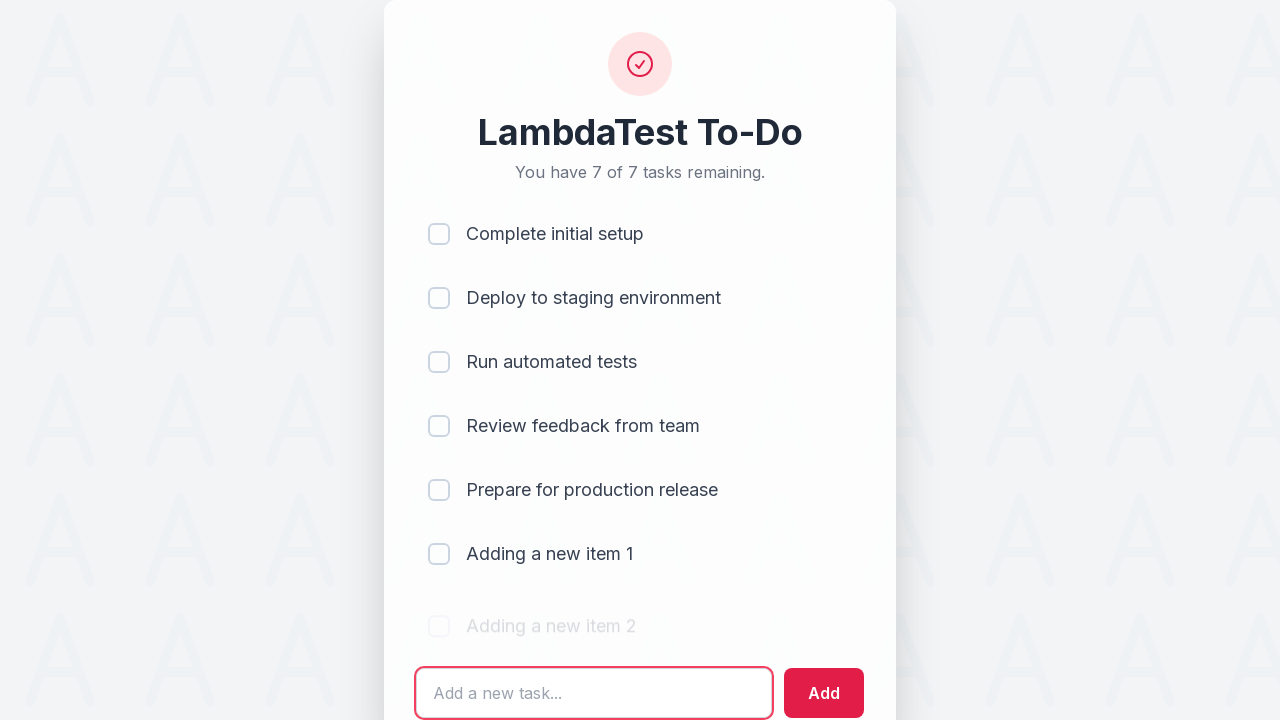

Waited 500ms for item 2 to be added
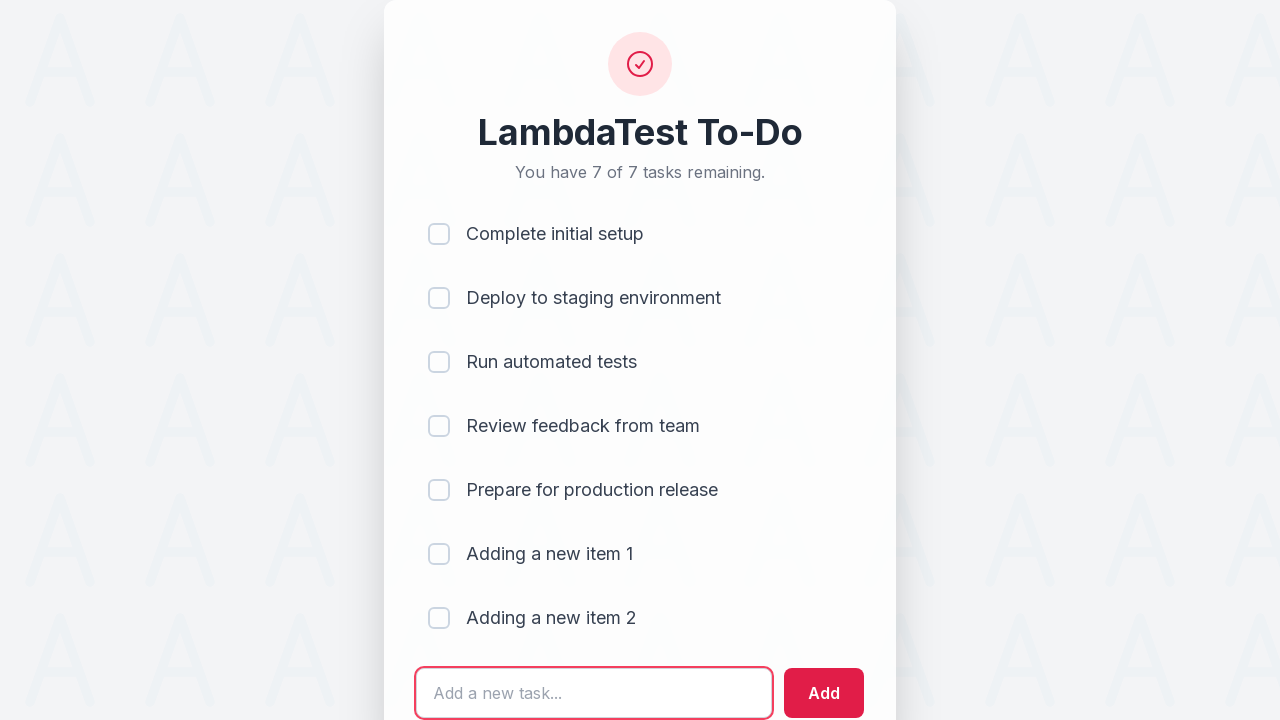

Clicked todo text input field (item 3) at (594, 693) on #sampletodotext
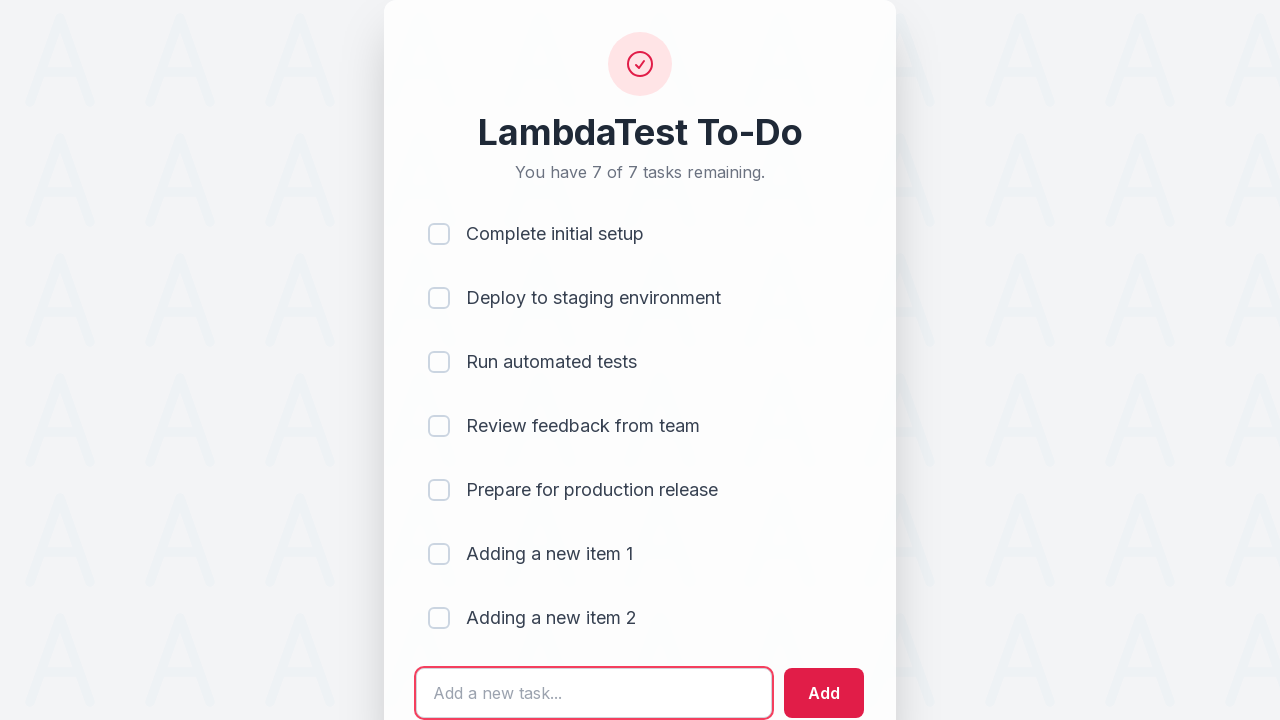

Filled text field with 'Adding a new item 3' on #sampletodotext
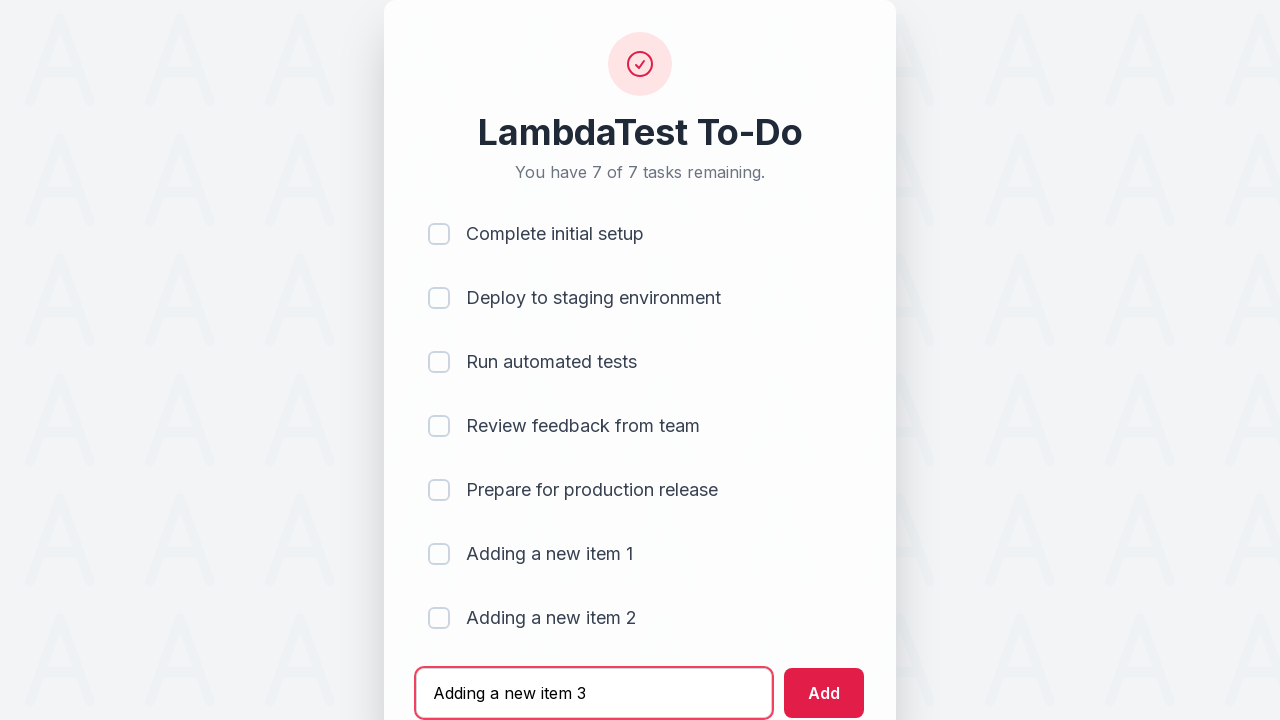

Pressed Enter to add new todo item 3 on #sampletodotext
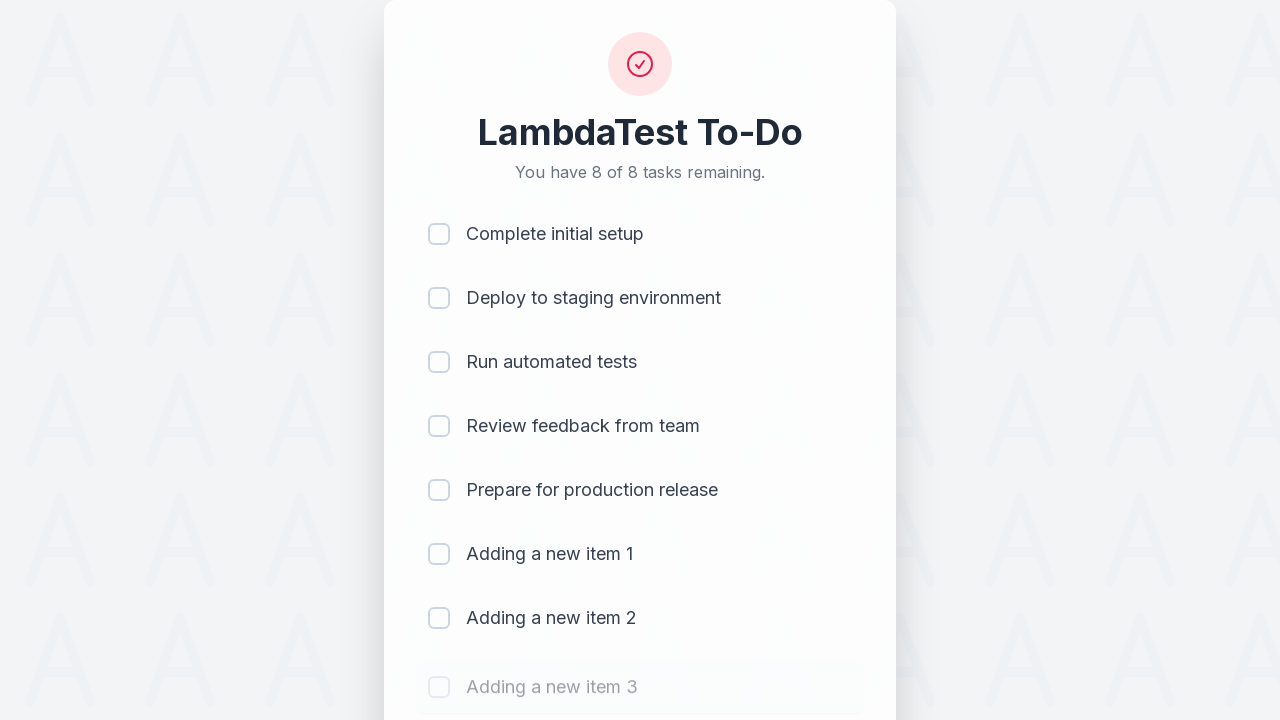

Waited 500ms for item 3 to be added
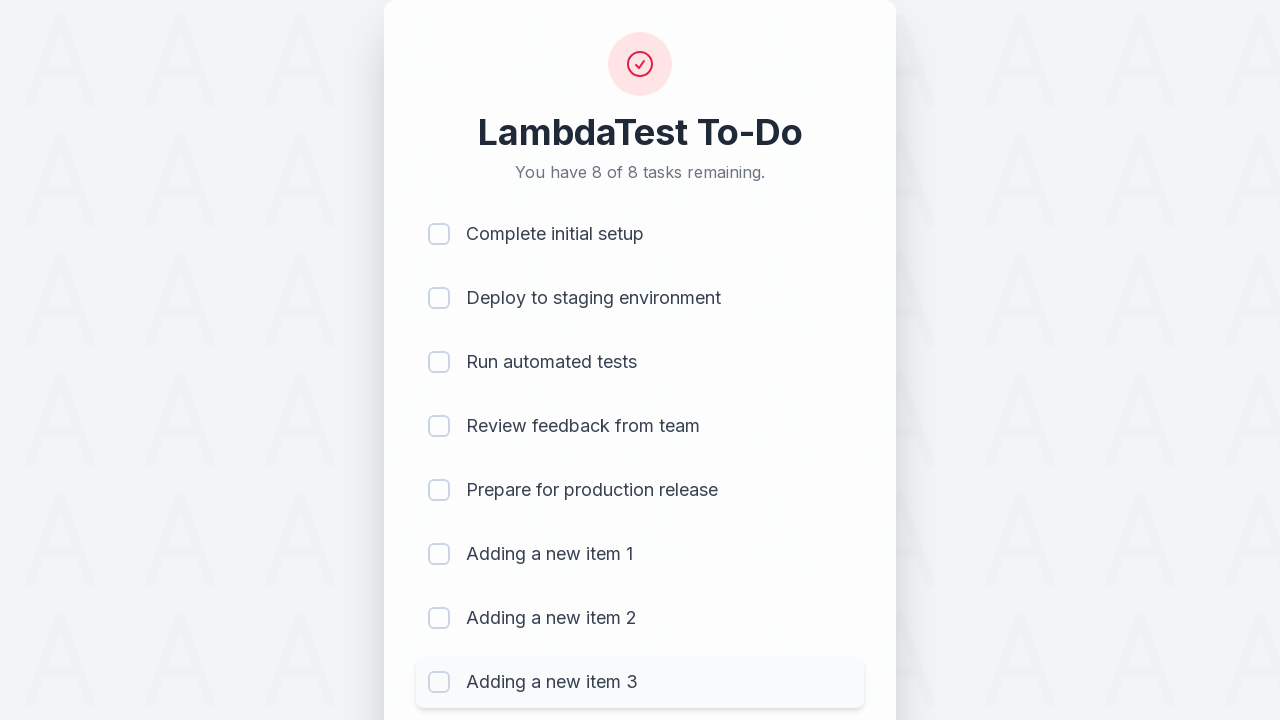

Clicked todo text input field (item 4) at (594, 663) on #sampletodotext
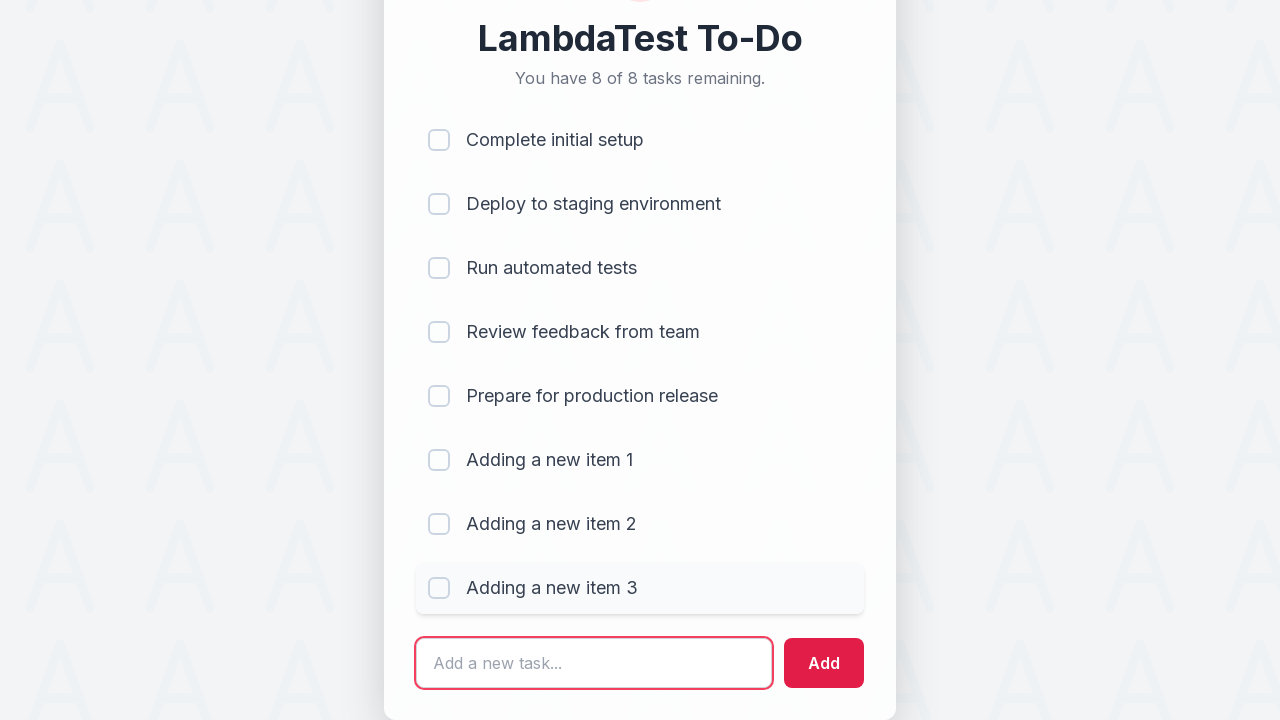

Filled text field with 'Adding a new item 4' on #sampletodotext
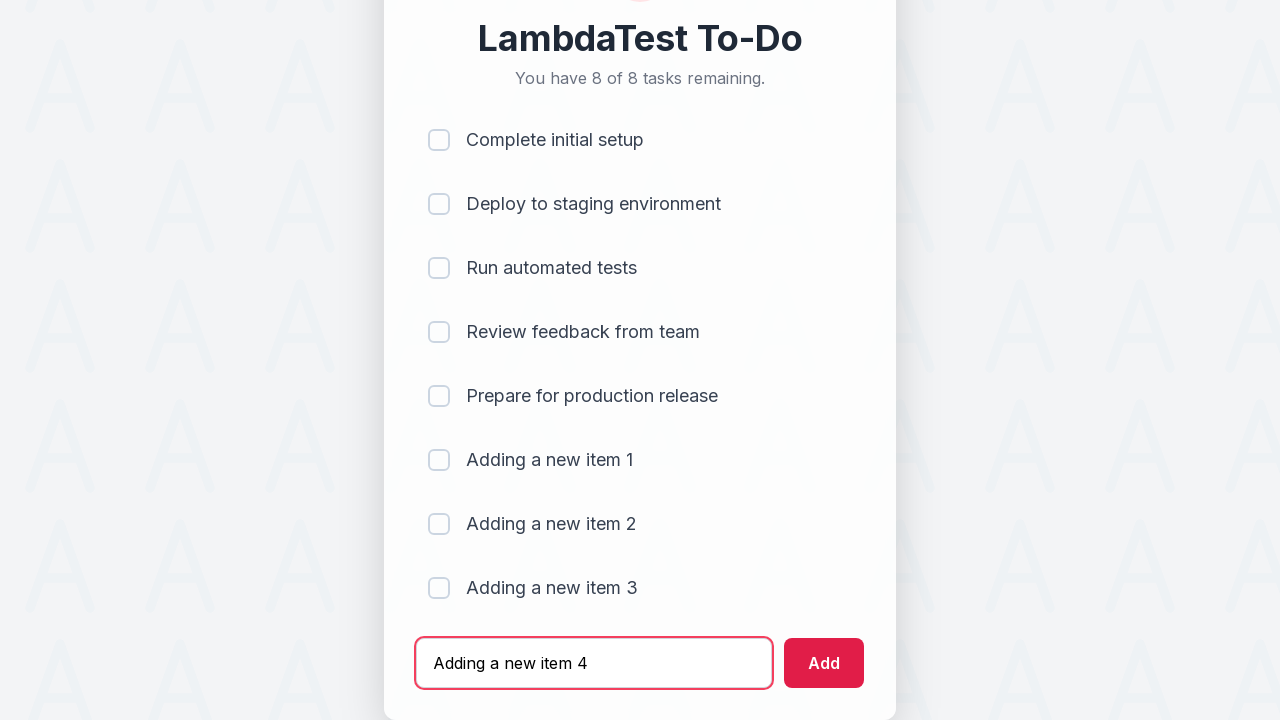

Pressed Enter to add new todo item 4 on #sampletodotext
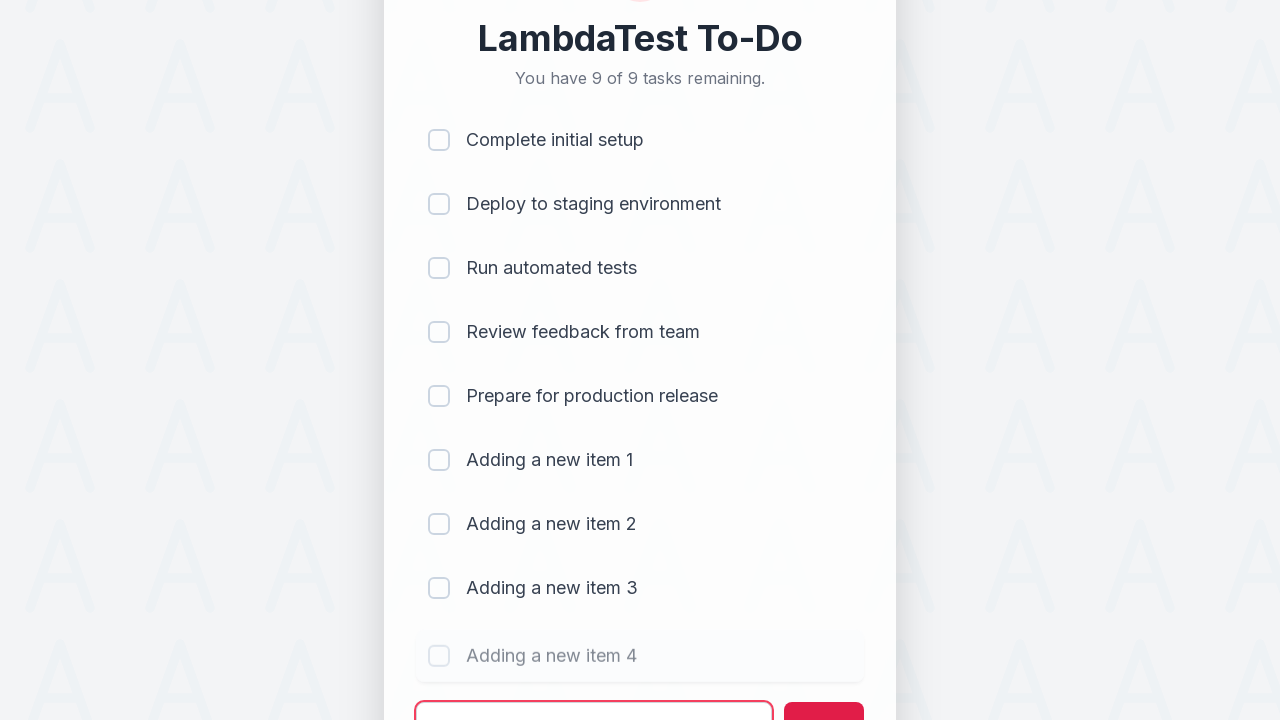

Waited 500ms for item 4 to be added
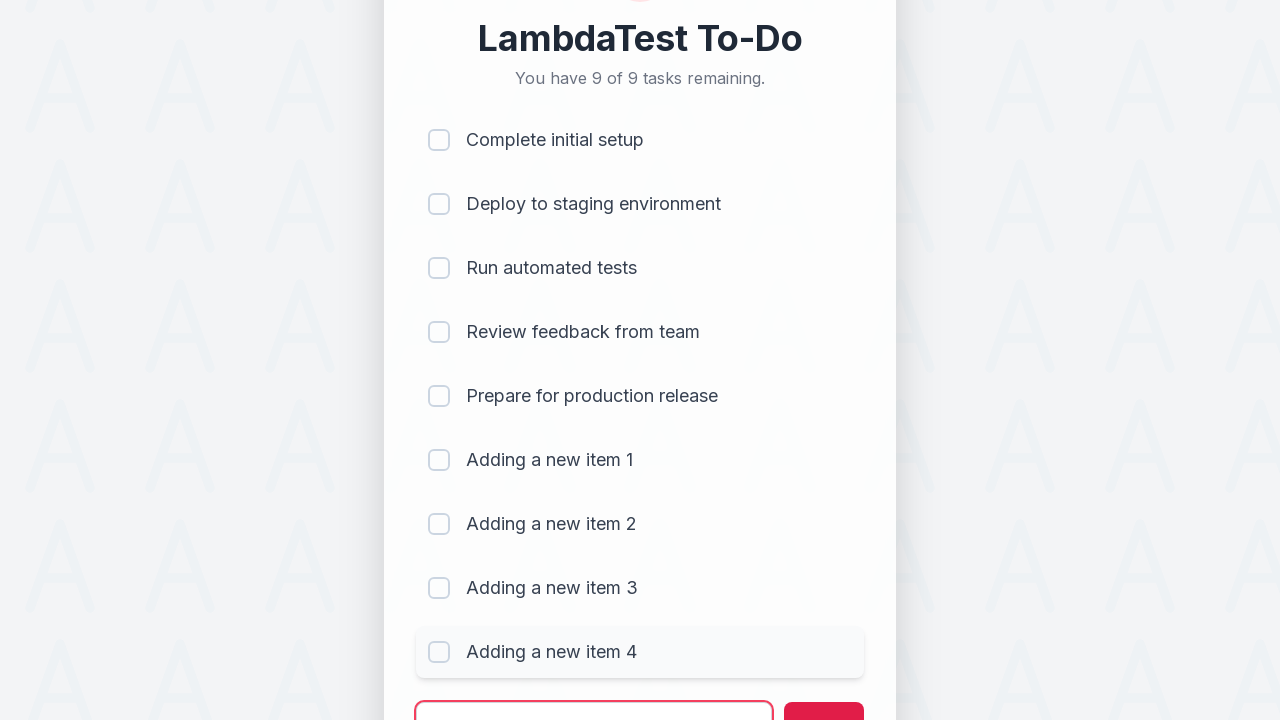

Clicked todo text input field (item 5) at (594, 695) on #sampletodotext
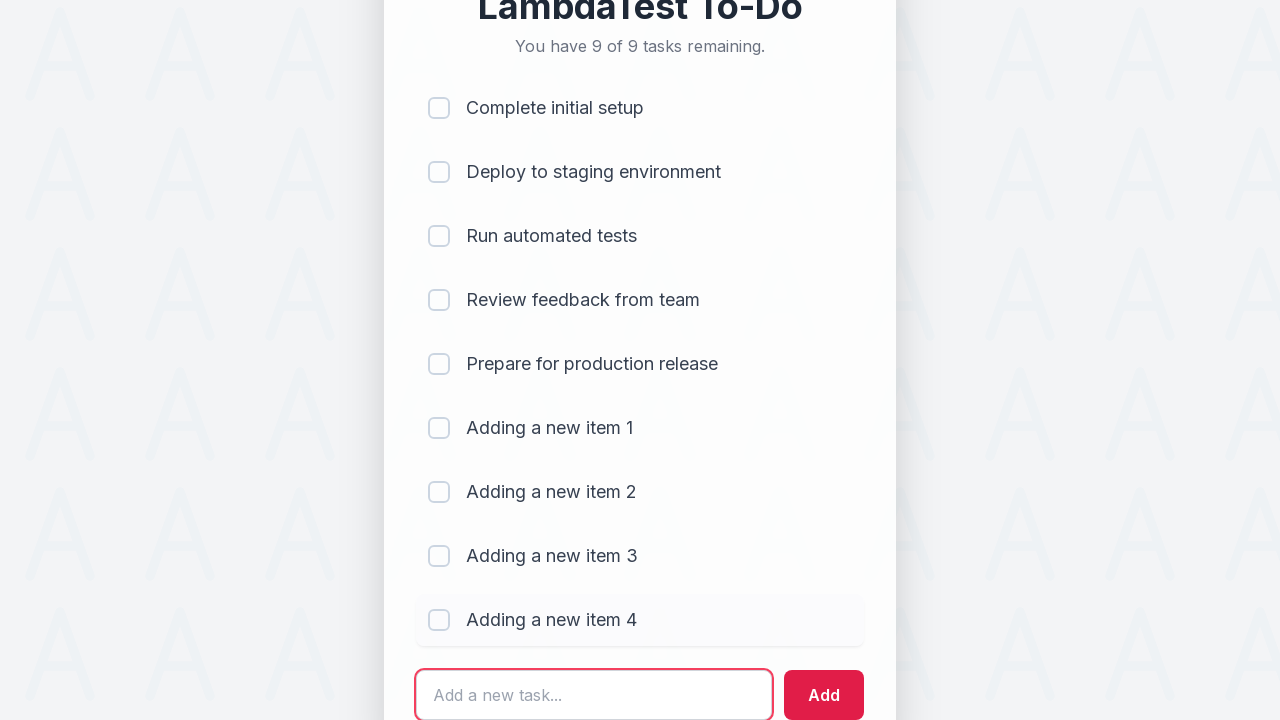

Filled text field with 'Adding a new item 5' on #sampletodotext
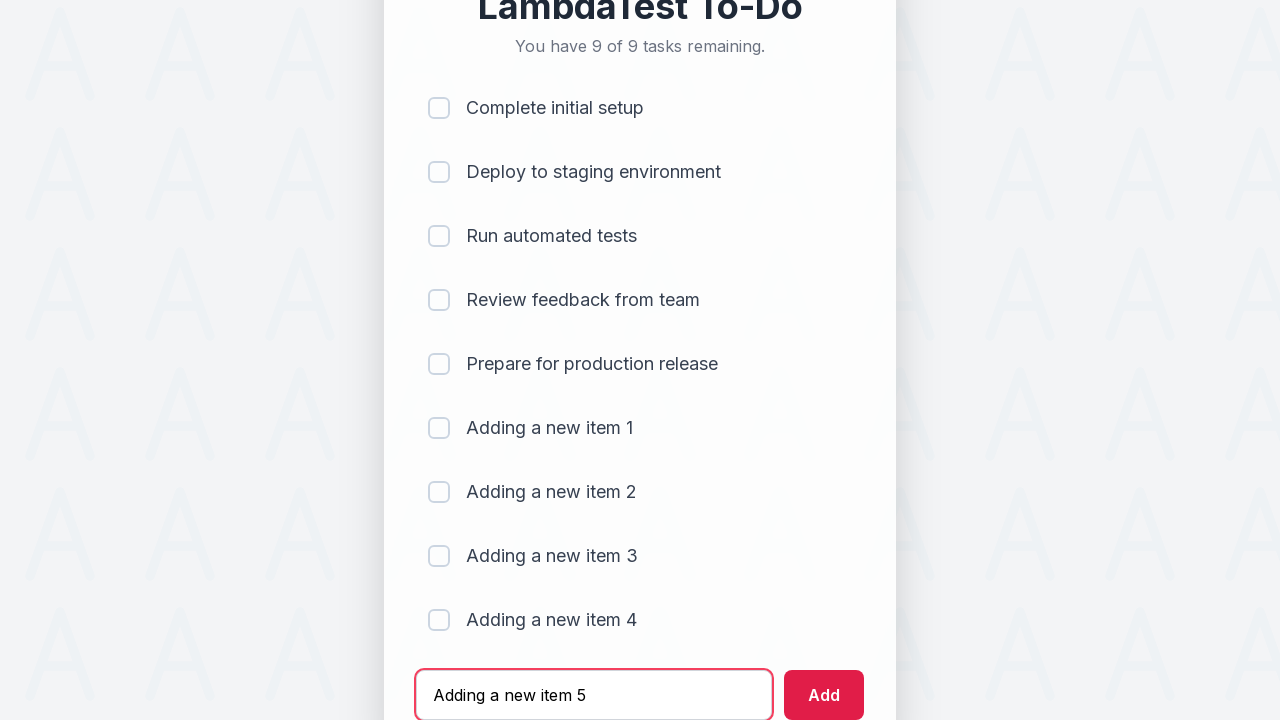

Pressed Enter to add new todo item 5 on #sampletodotext
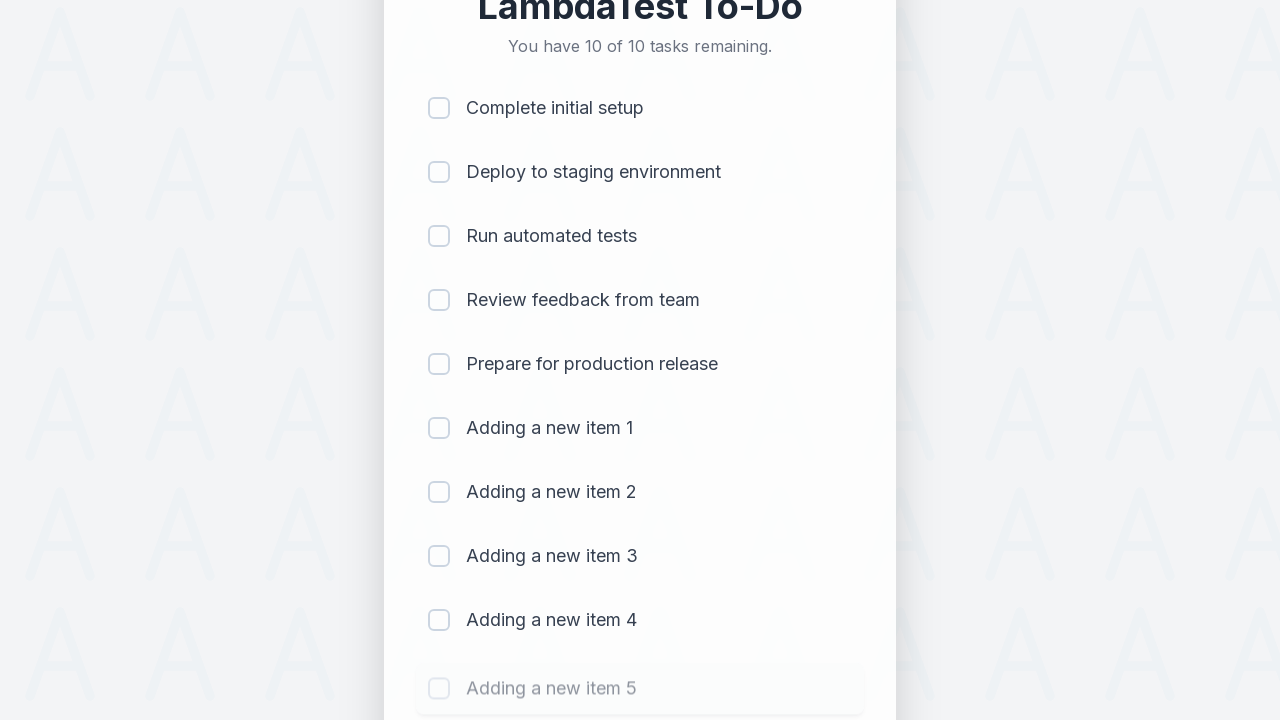

Waited 500ms for item 5 to be added
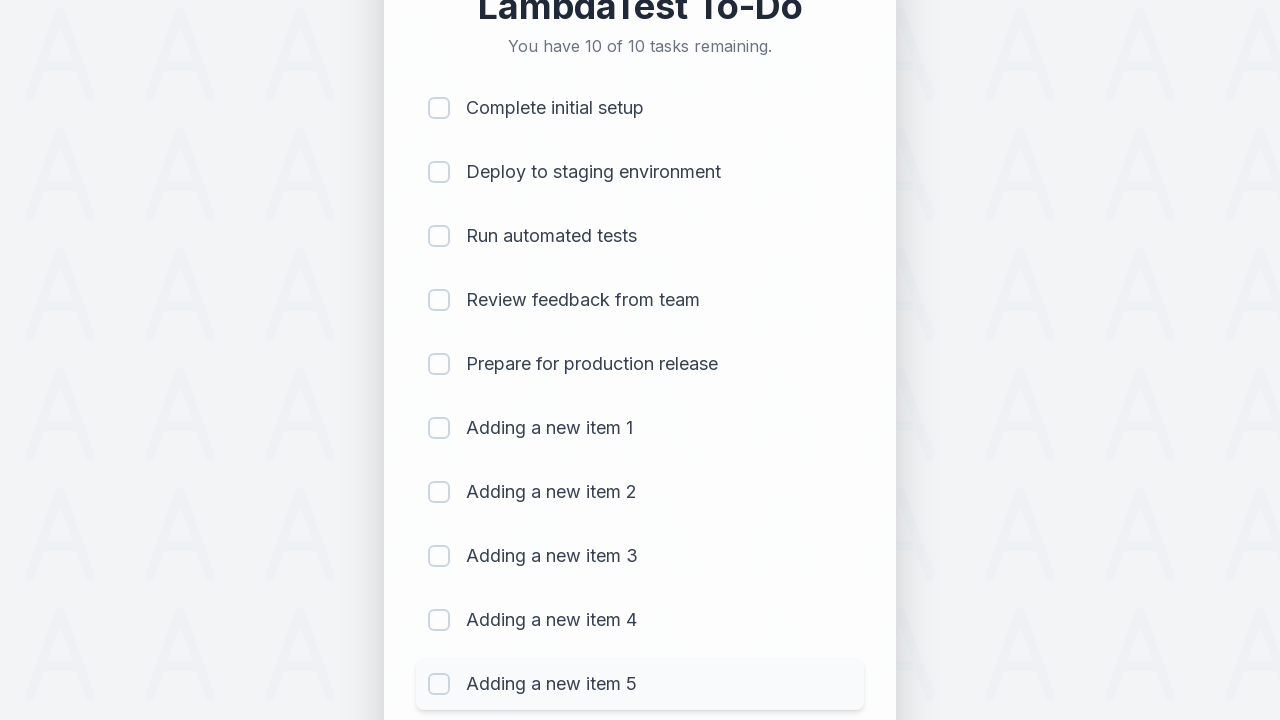

Clicked checkbox to mark todo item 1 as completed at (439, 108) on (//input[@type='checkbox'])[1]
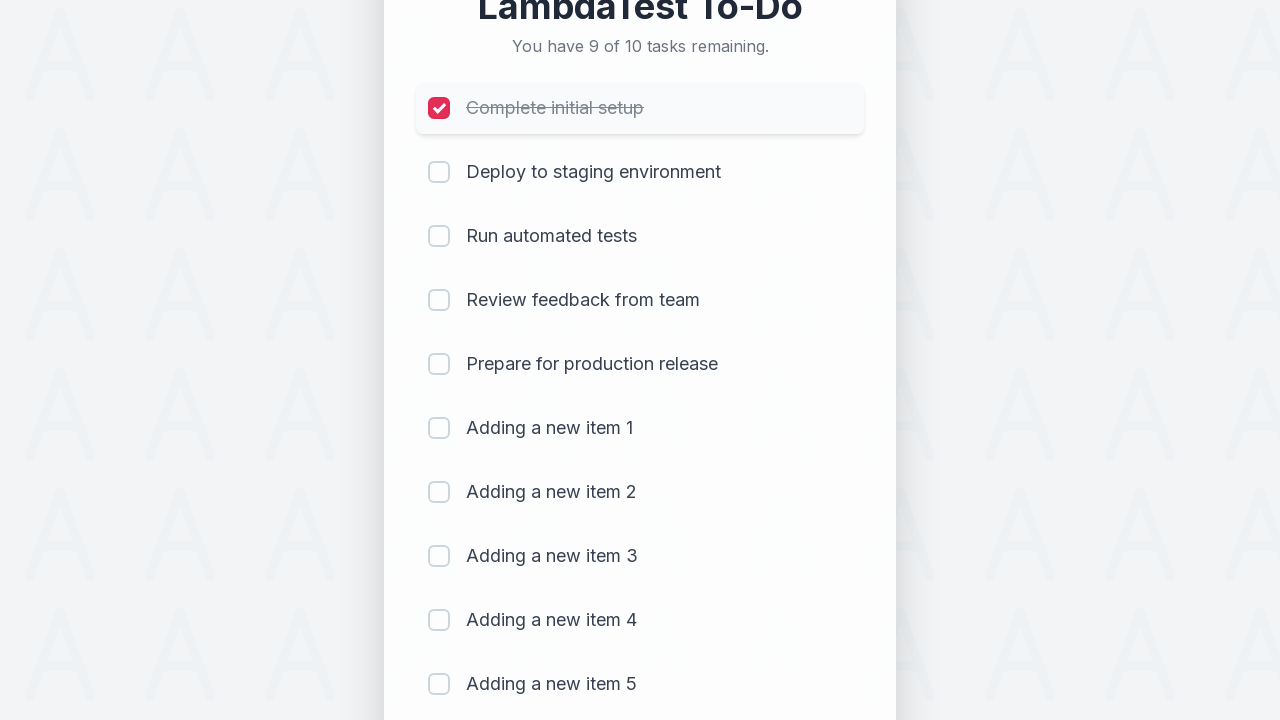

Waited 300ms after completing item 1
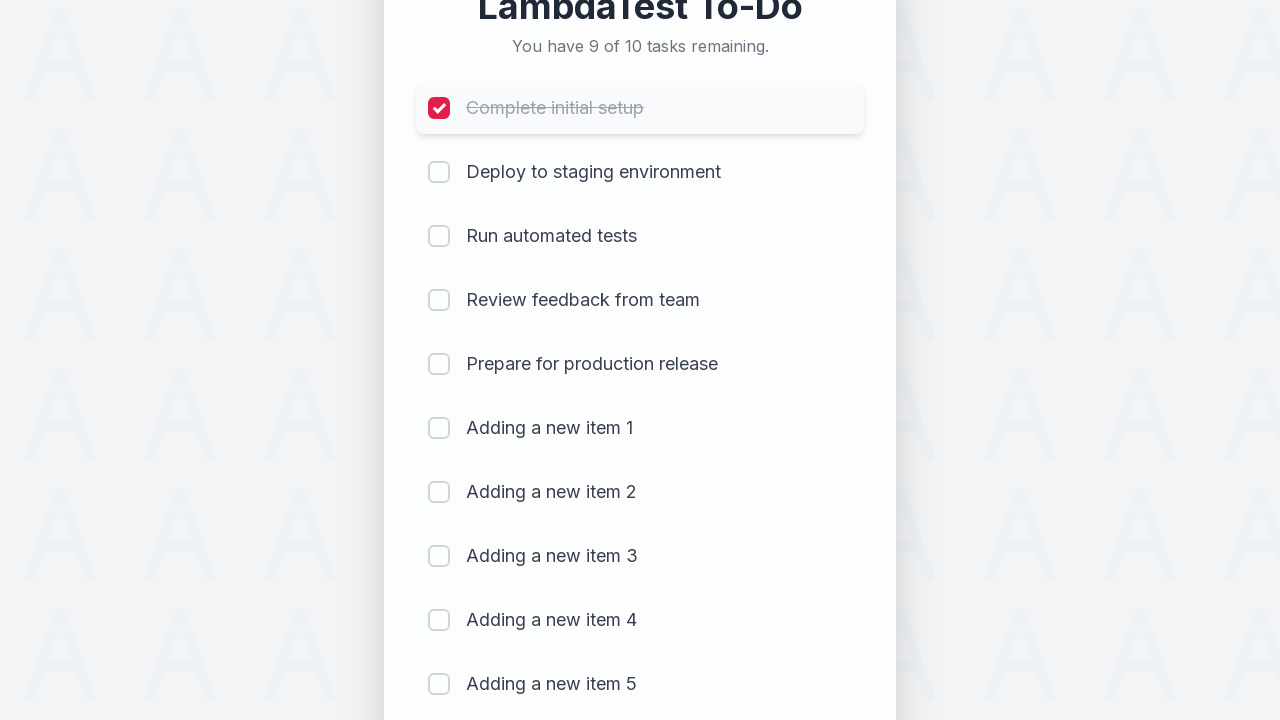

Clicked checkbox to mark todo item 2 as completed at (439, 172) on (//input[@type='checkbox'])[2]
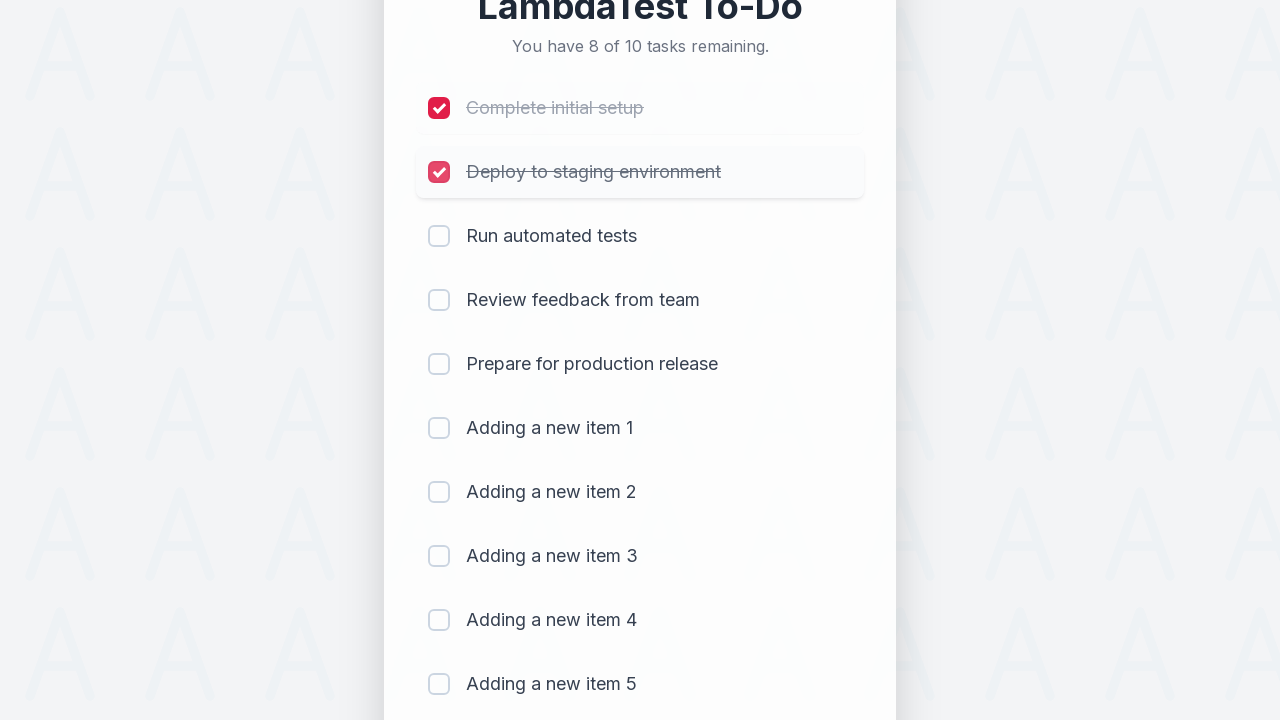

Waited 300ms after completing item 2
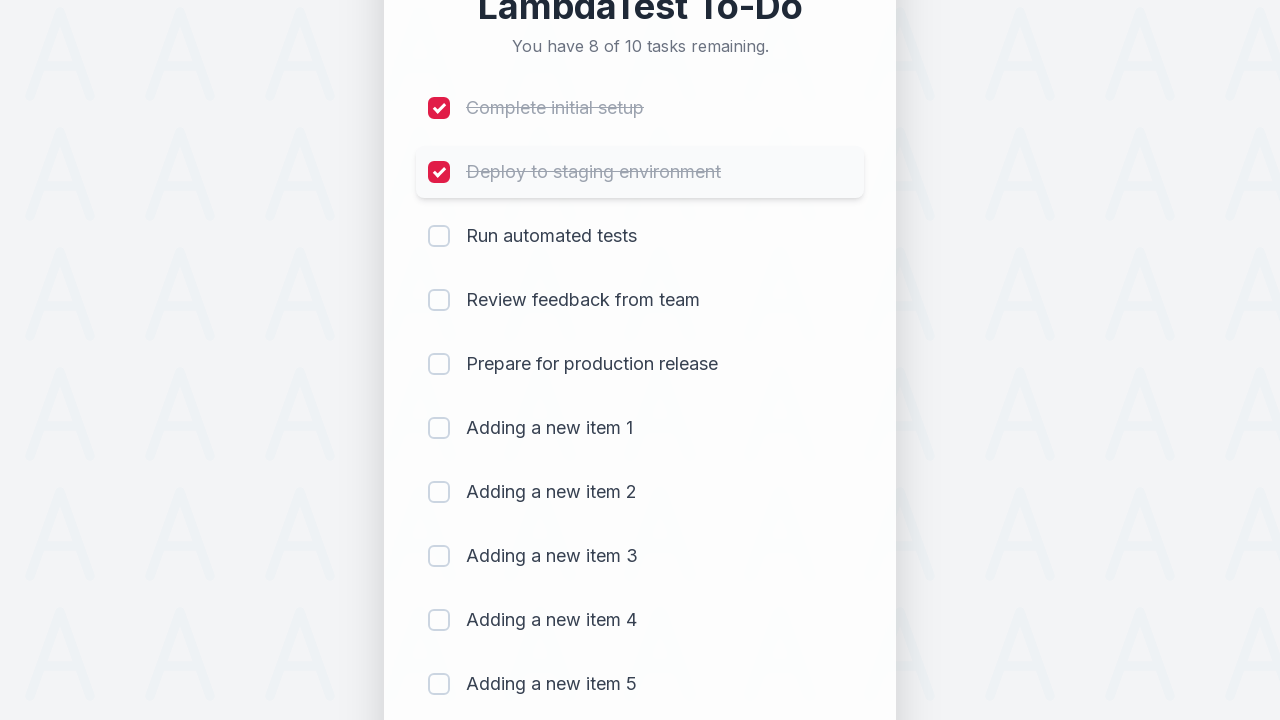

Clicked checkbox to mark todo item 3 as completed at (439, 236) on (//input[@type='checkbox'])[3]
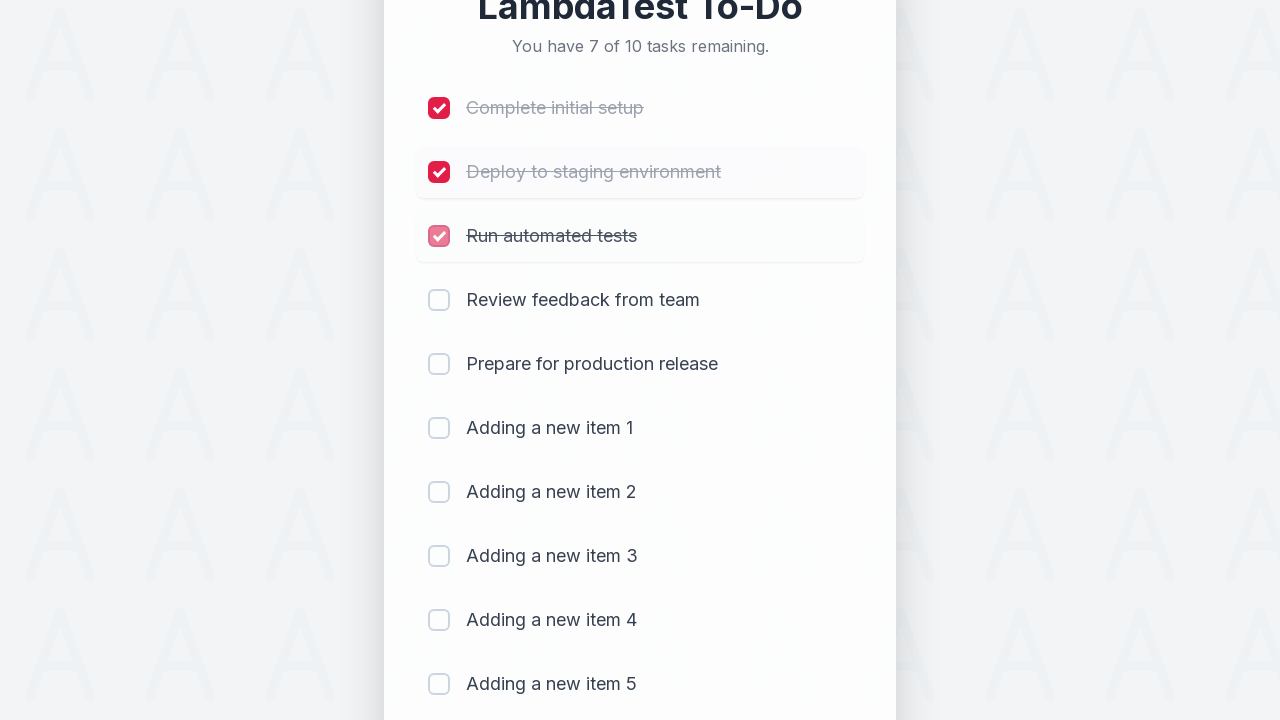

Waited 300ms after completing item 3
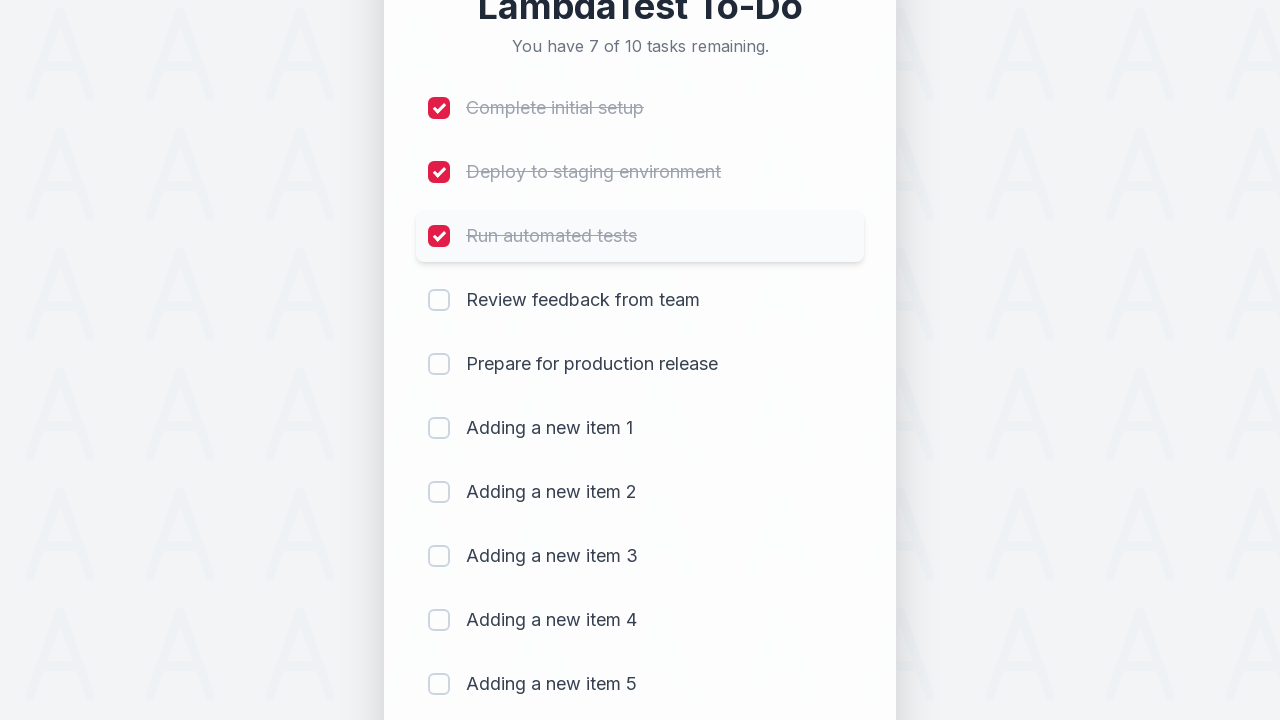

Clicked checkbox to mark todo item 4 as completed at (439, 300) on (//input[@type='checkbox'])[4]
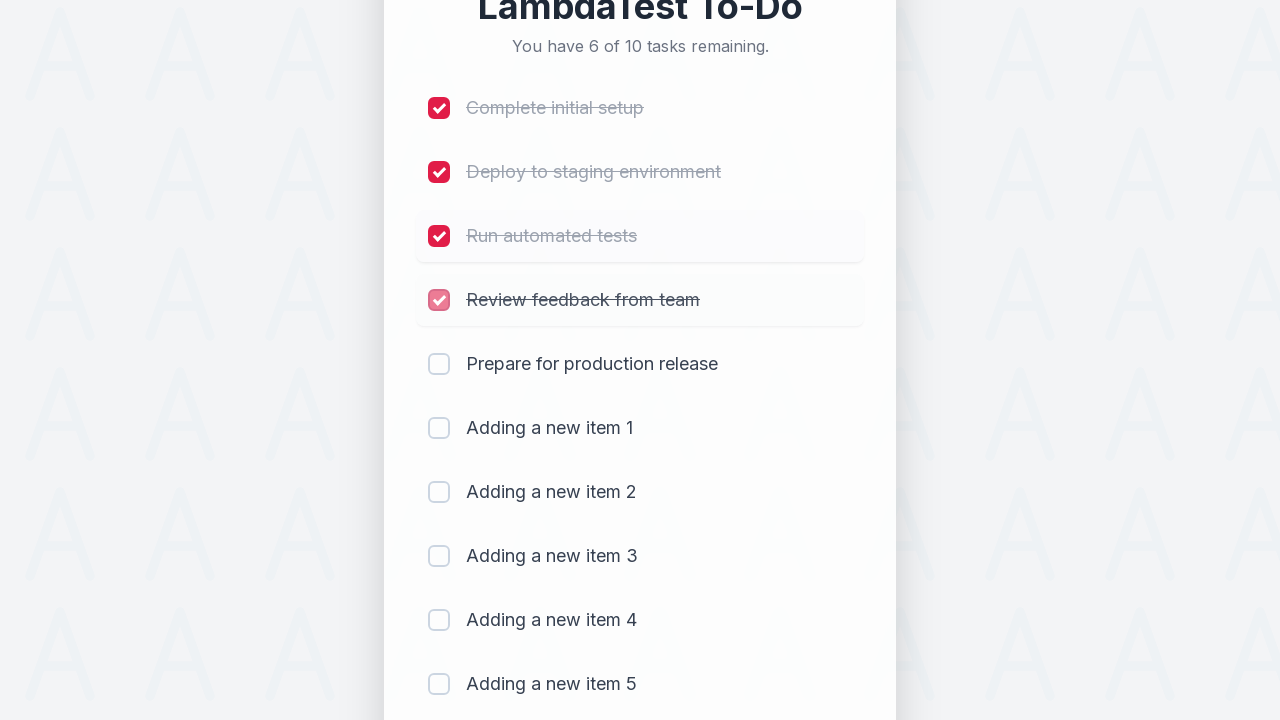

Waited 300ms after completing item 4
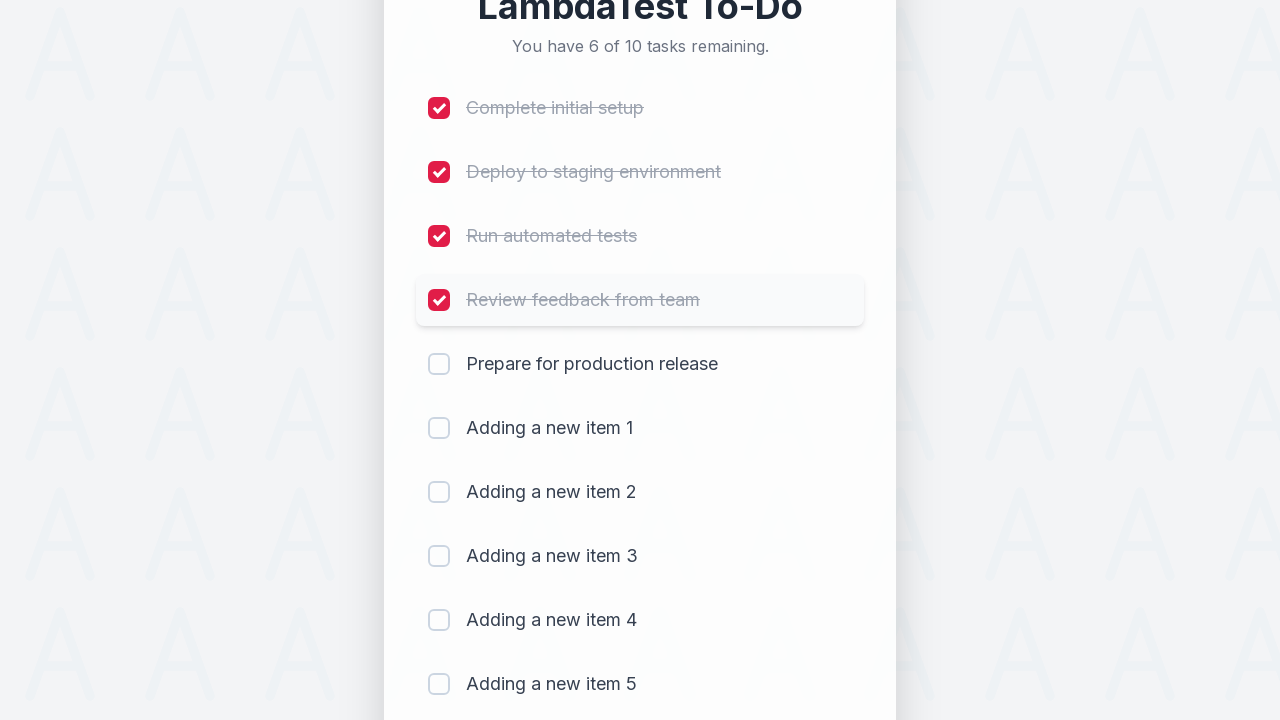

Clicked checkbox to mark todo item 5 as completed at (439, 364) on (//input[@type='checkbox'])[5]
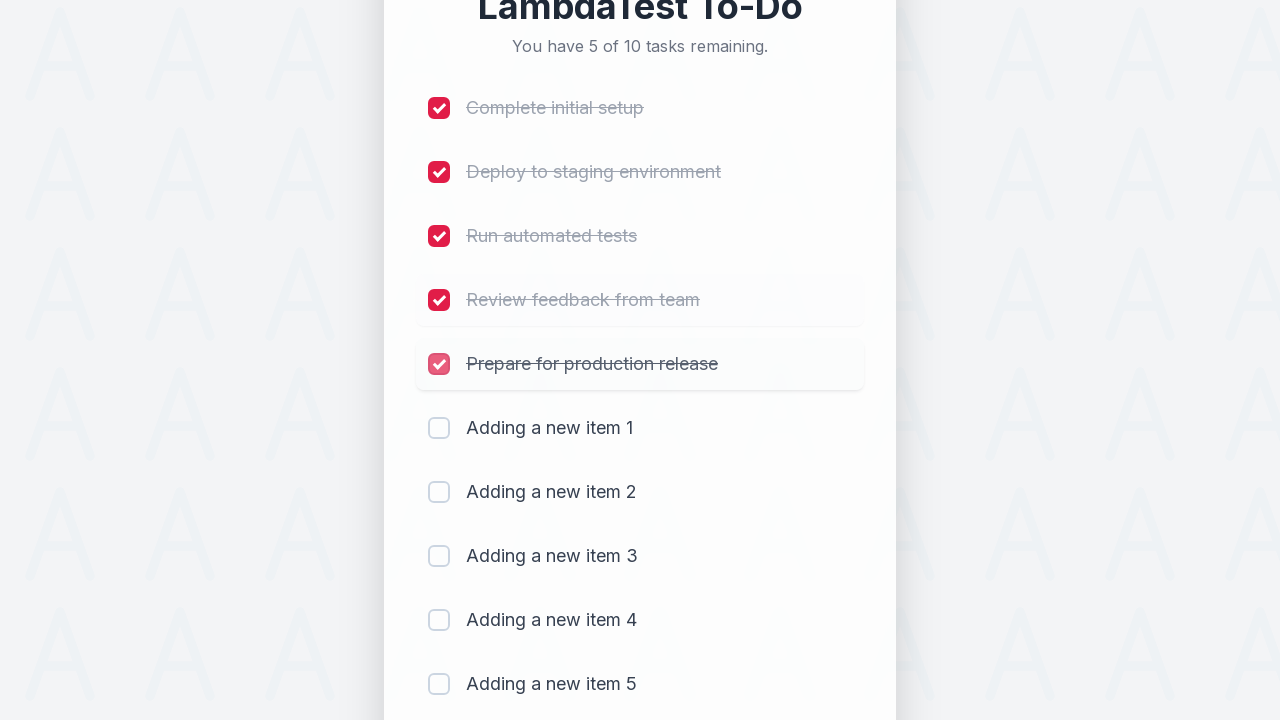

Waited 300ms after completing item 5
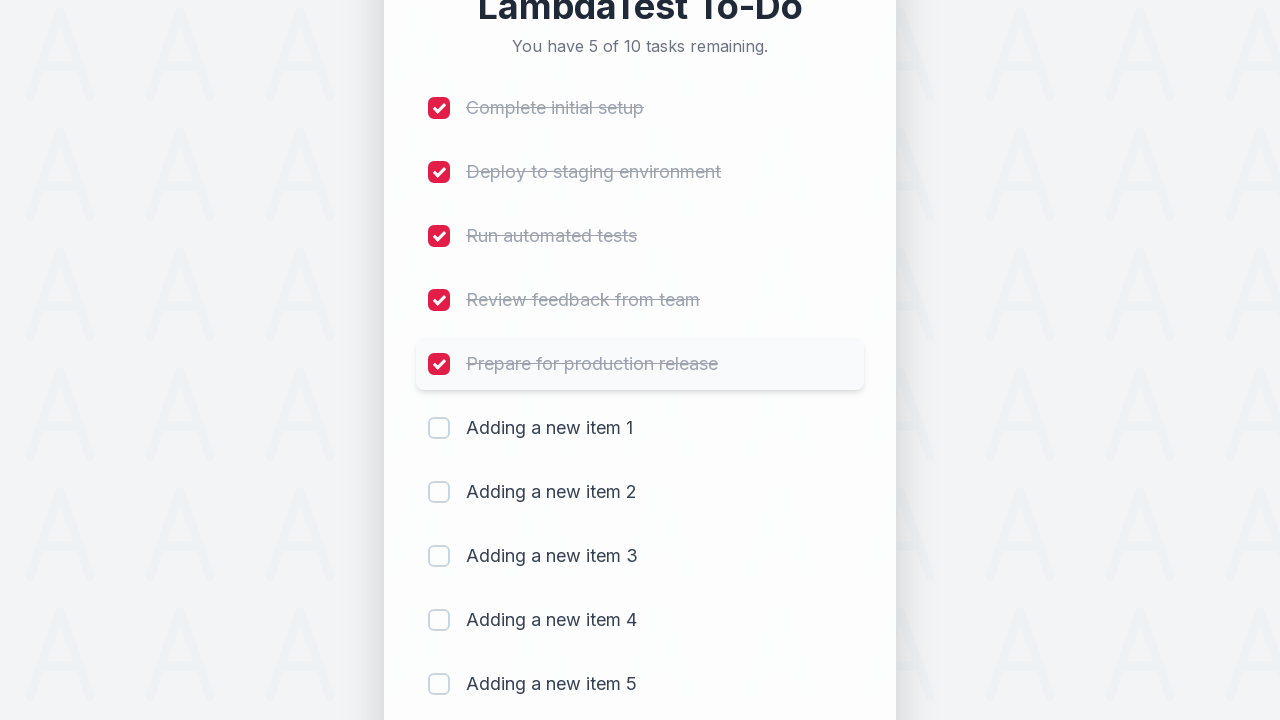

Clicked checkbox to mark todo item 6 as completed at (439, 428) on (//input[@type='checkbox'])[6]
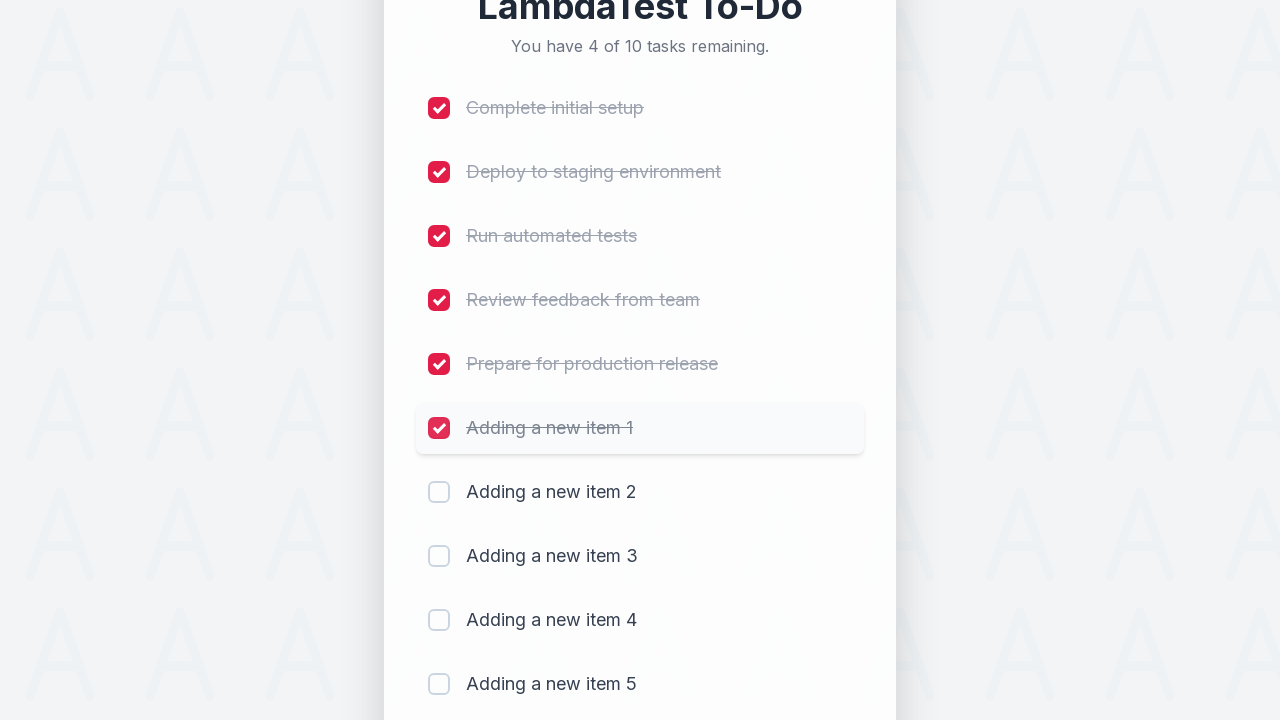

Waited 300ms after completing item 6
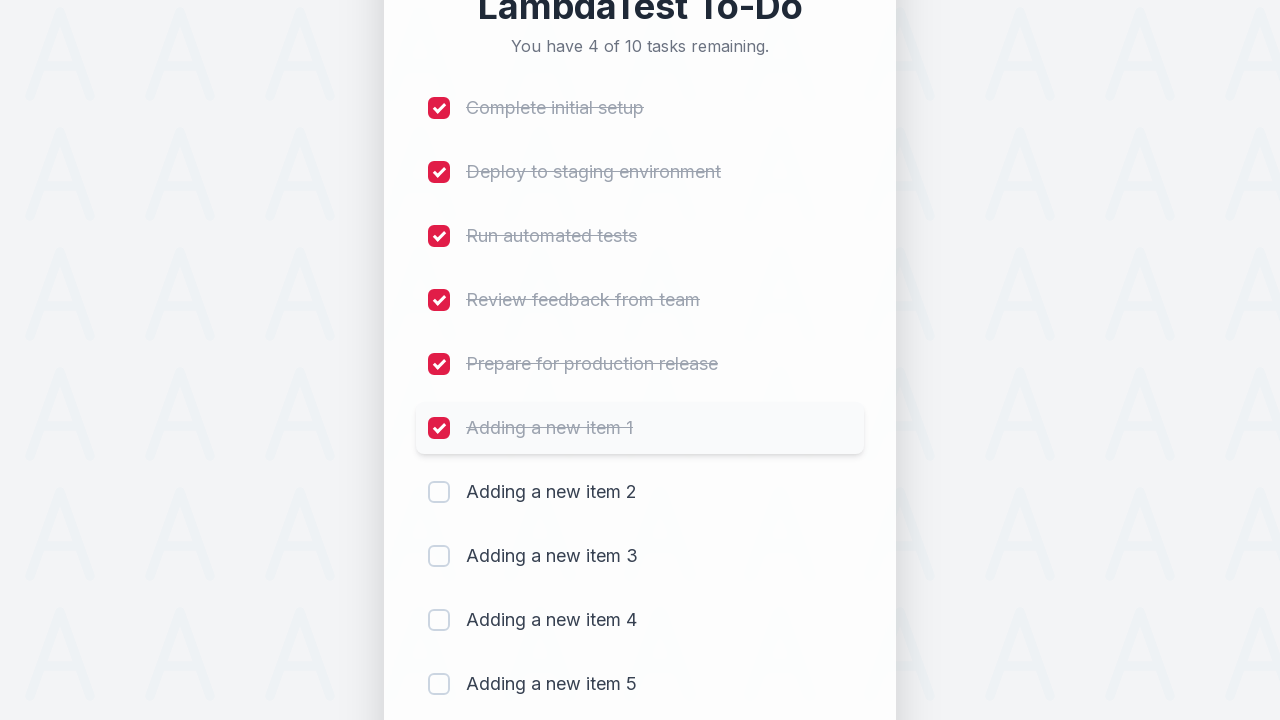

Clicked checkbox to mark todo item 7 as completed at (439, 492) on (//input[@type='checkbox'])[7]
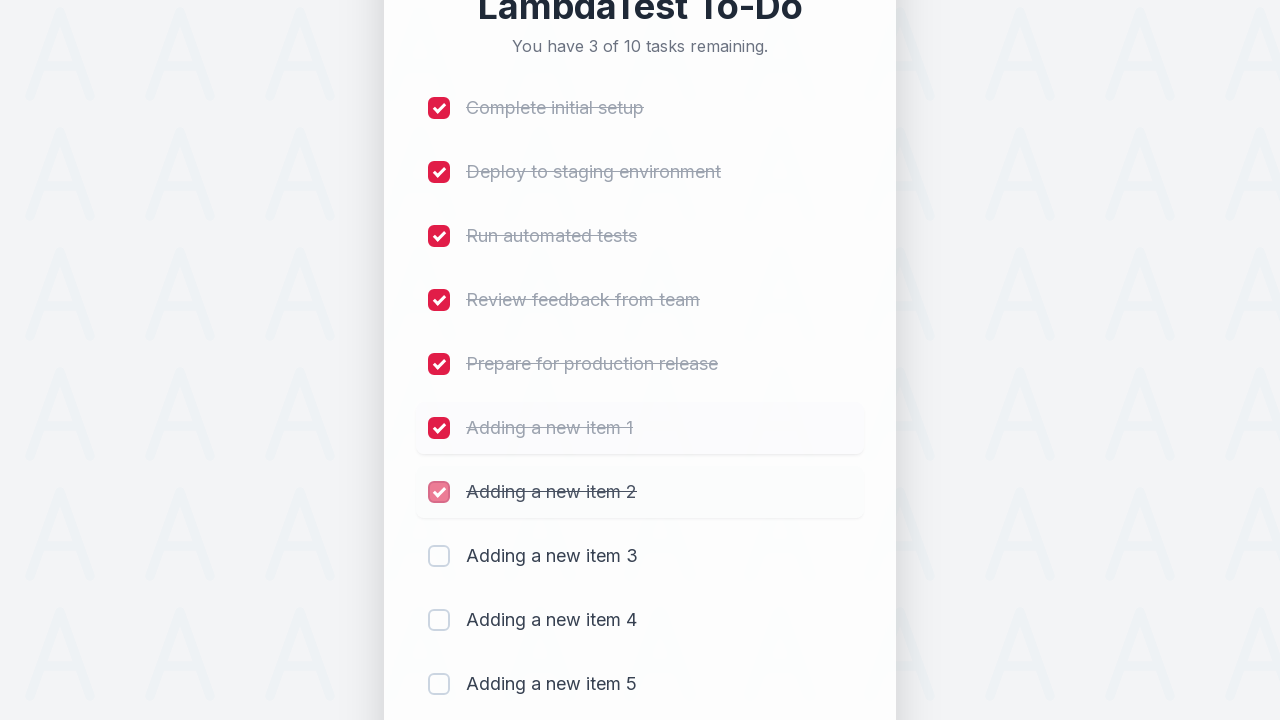

Waited 300ms after completing item 7
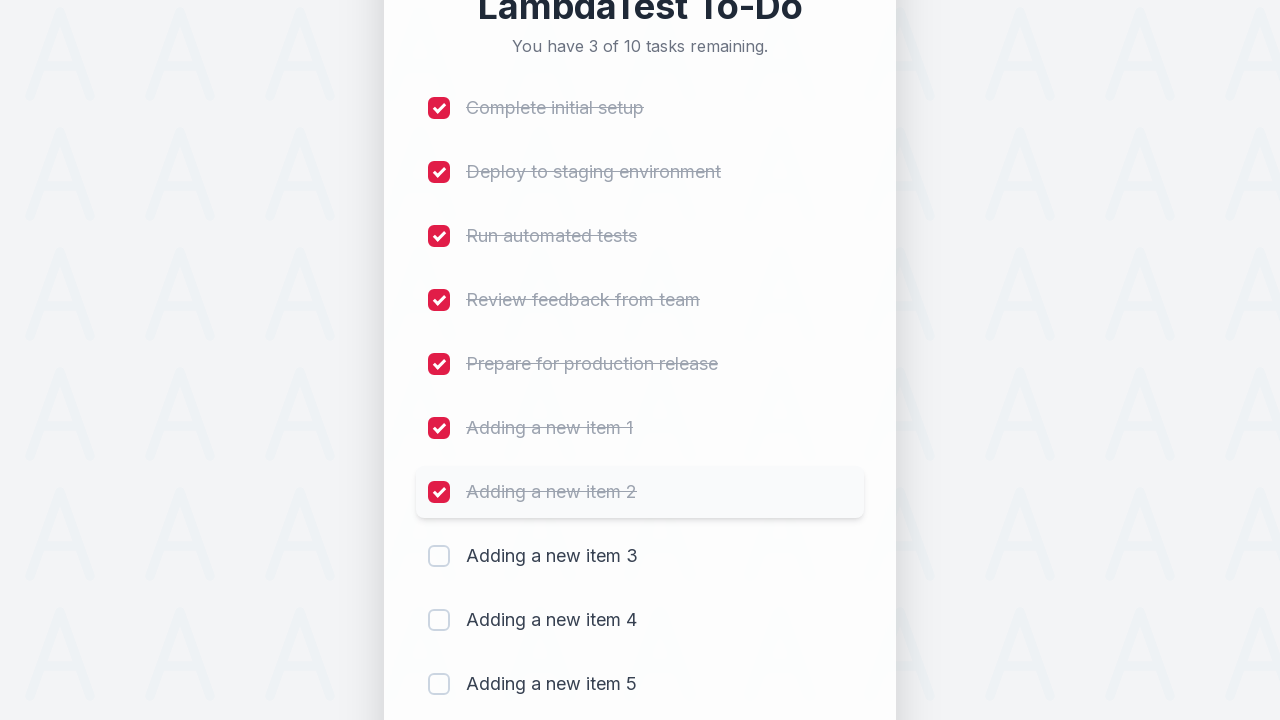

Clicked checkbox to mark todo item 8 as completed at (439, 556) on (//input[@type='checkbox'])[8]
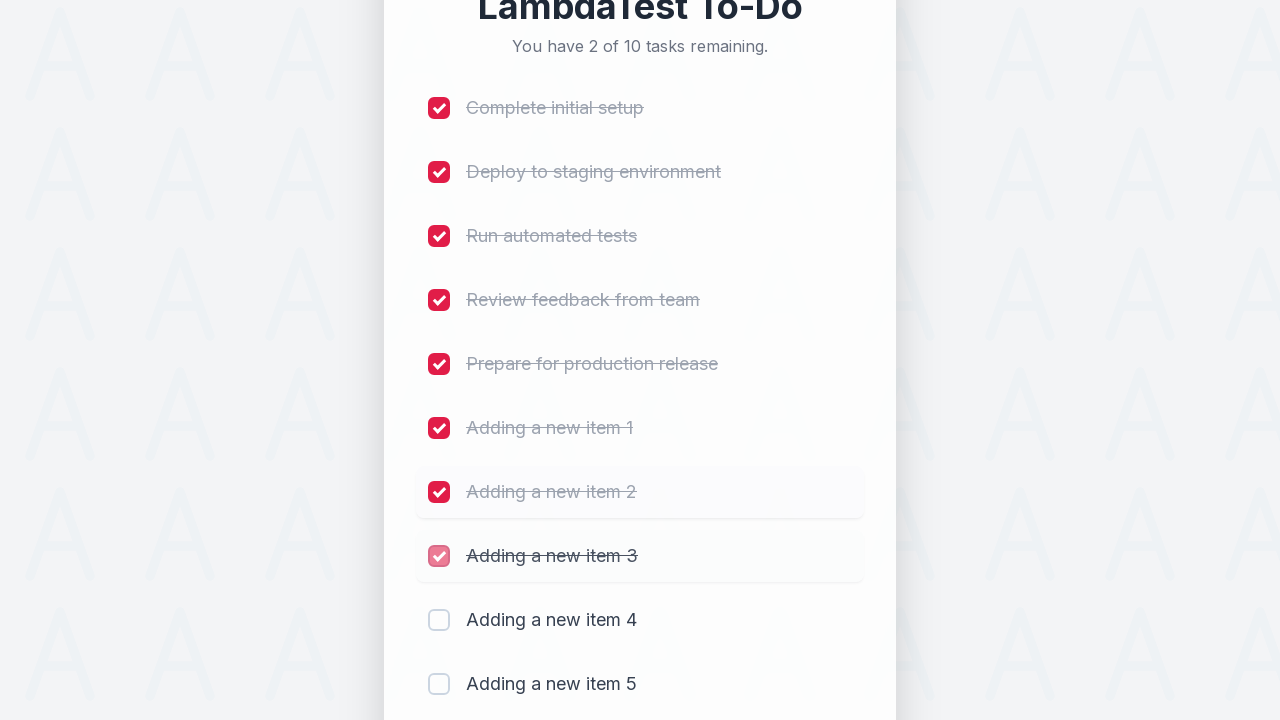

Waited 300ms after completing item 8
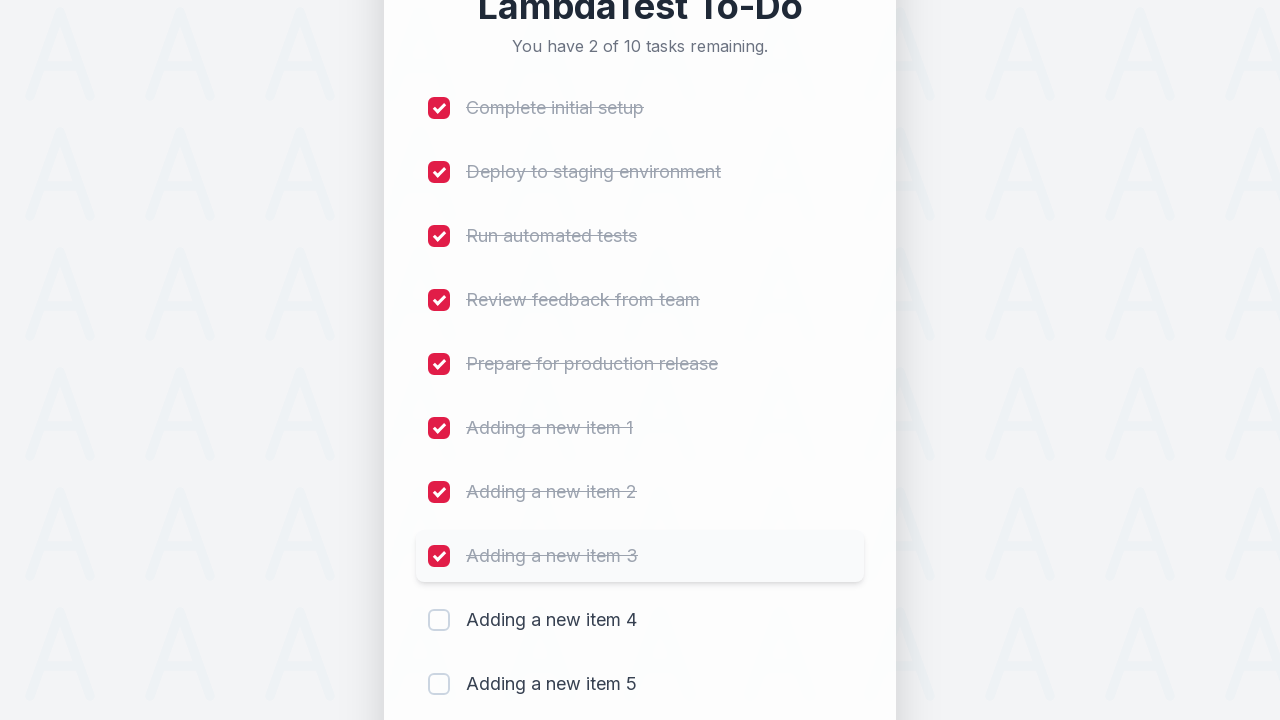

Clicked checkbox to mark todo item 9 as completed at (439, 620) on (//input[@type='checkbox'])[9]
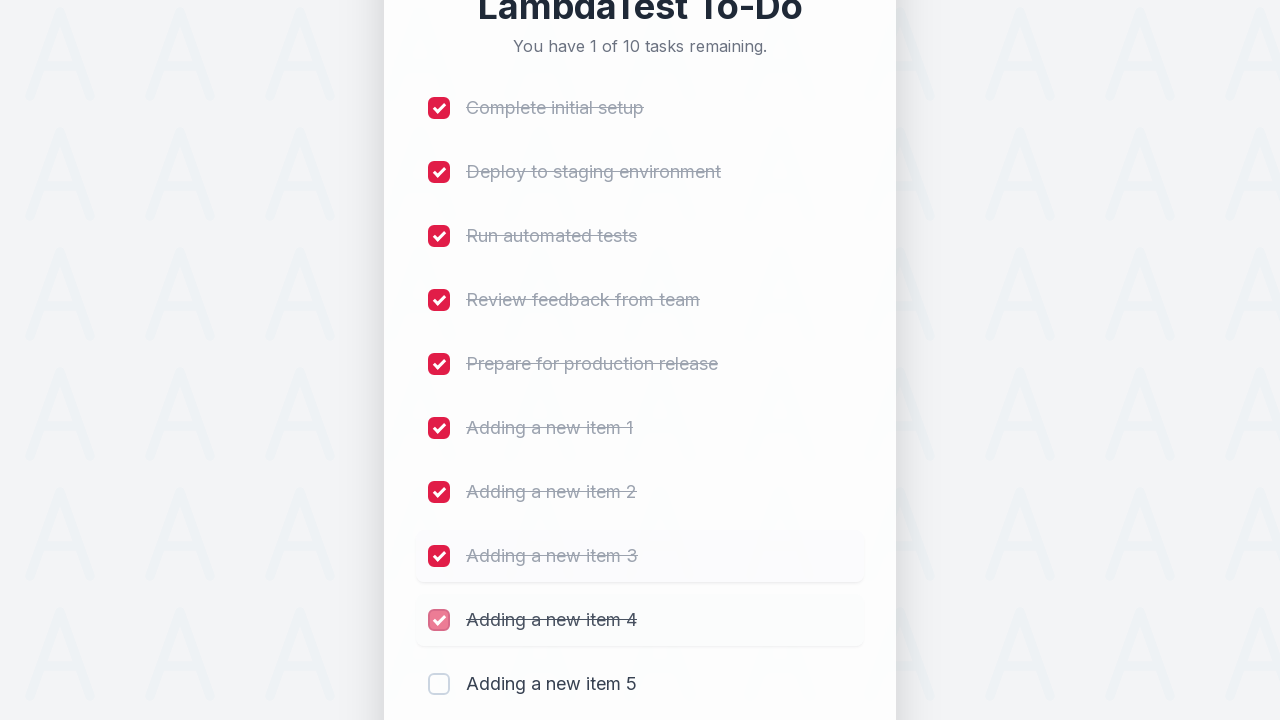

Waited 300ms after completing item 9
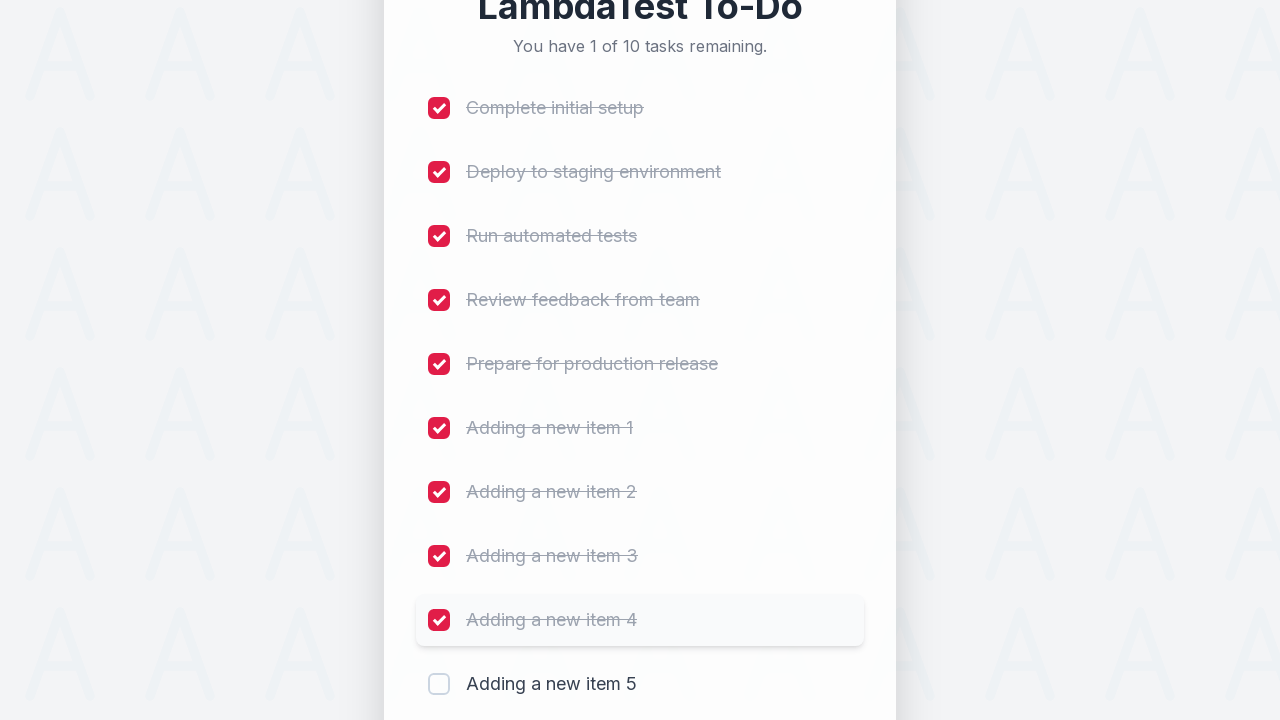

Clicked checkbox to mark todo item 10 as completed at (439, 684) on (//input[@type='checkbox'])[10]
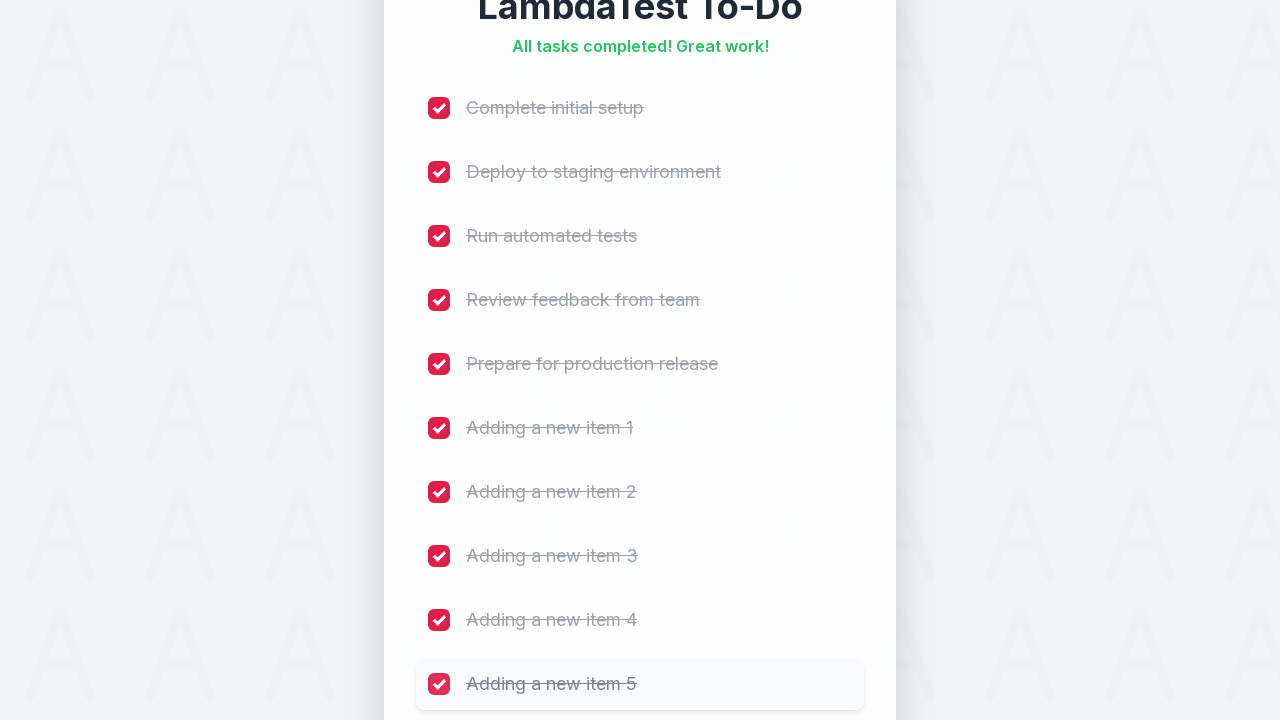

Waited 300ms after completing item 10
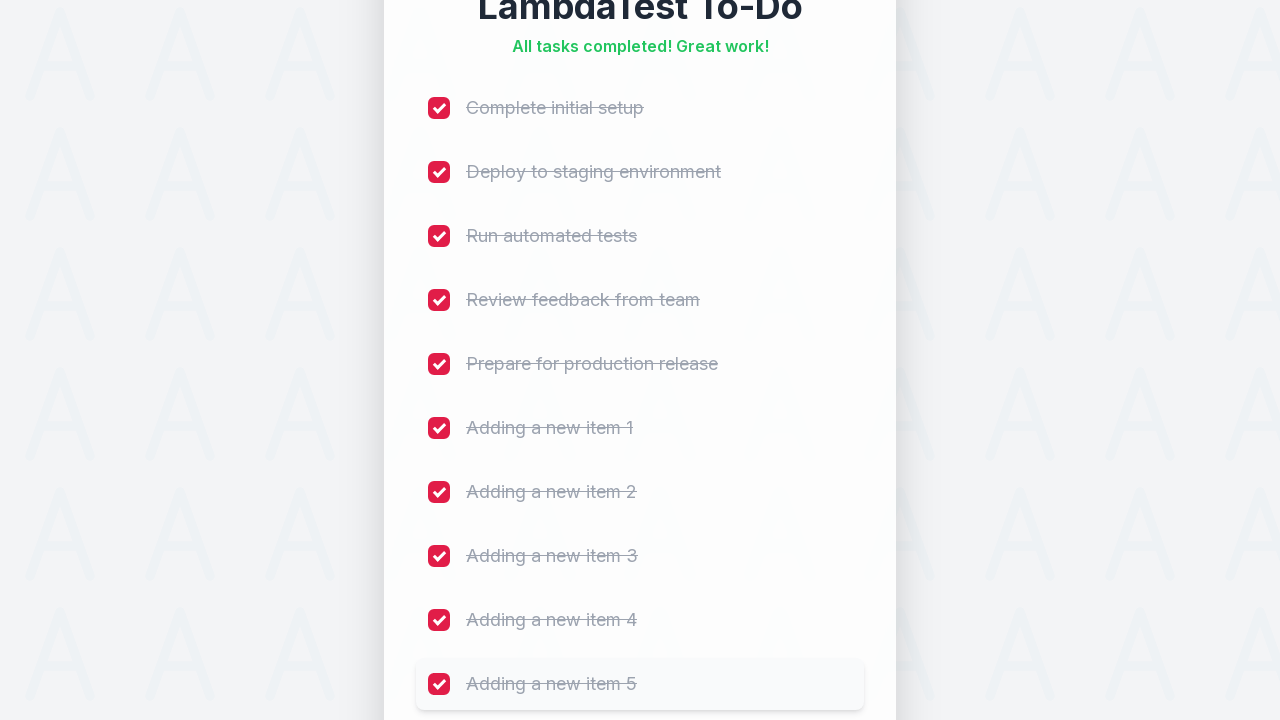

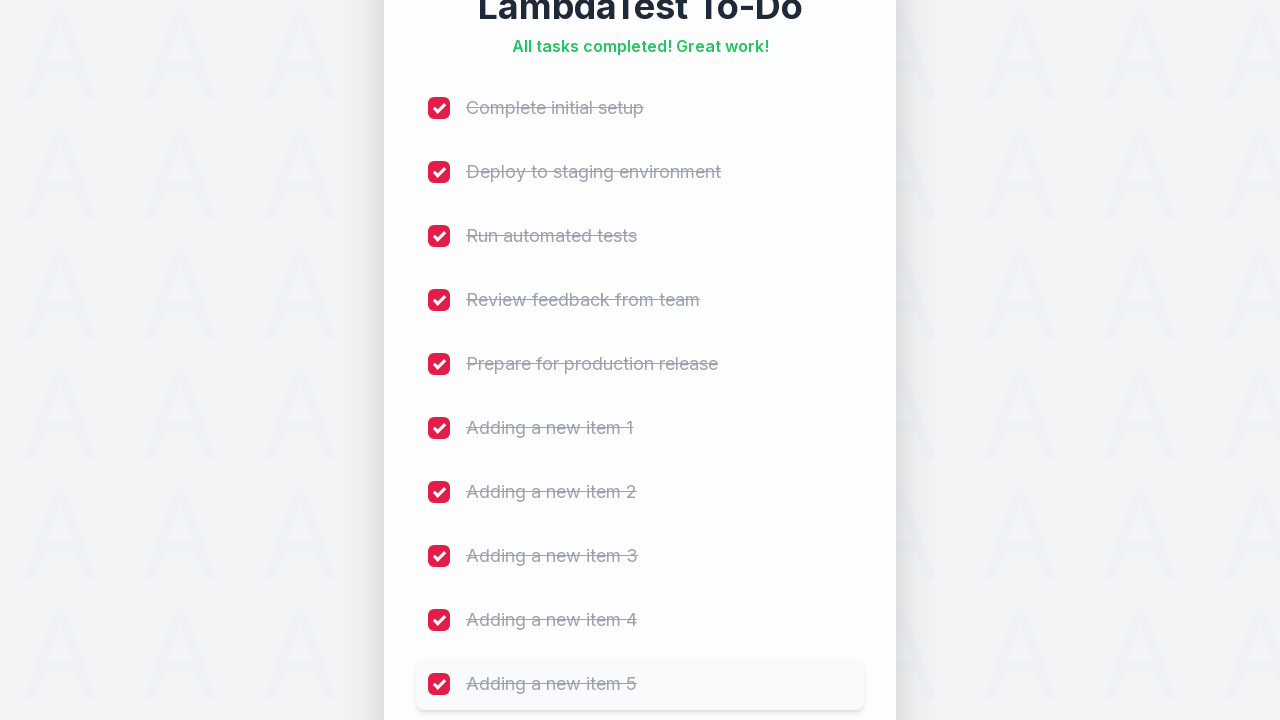